Tests selecting all checkboxes on a form, then refreshes and selects only a specific checkbox (Heart Attack) while verifying states

Starting URL: https://automationfc.github.io/multiple-fields/

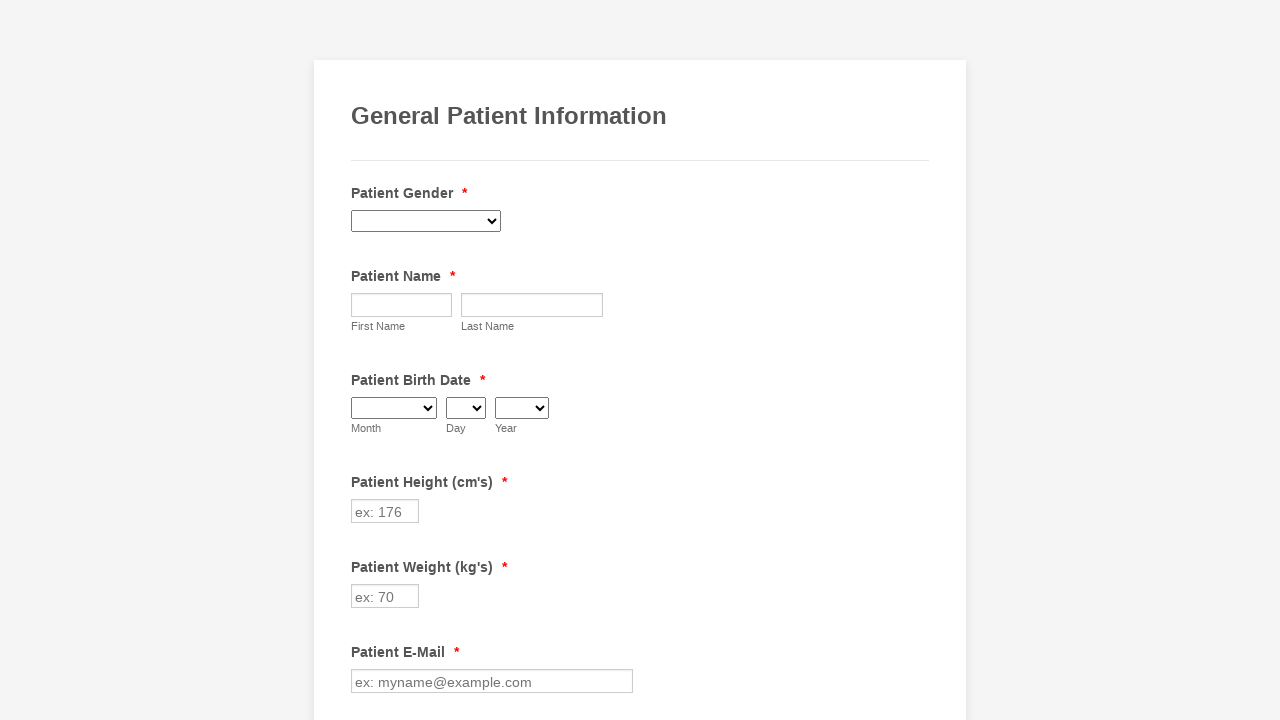

Located all checkboxes in the form
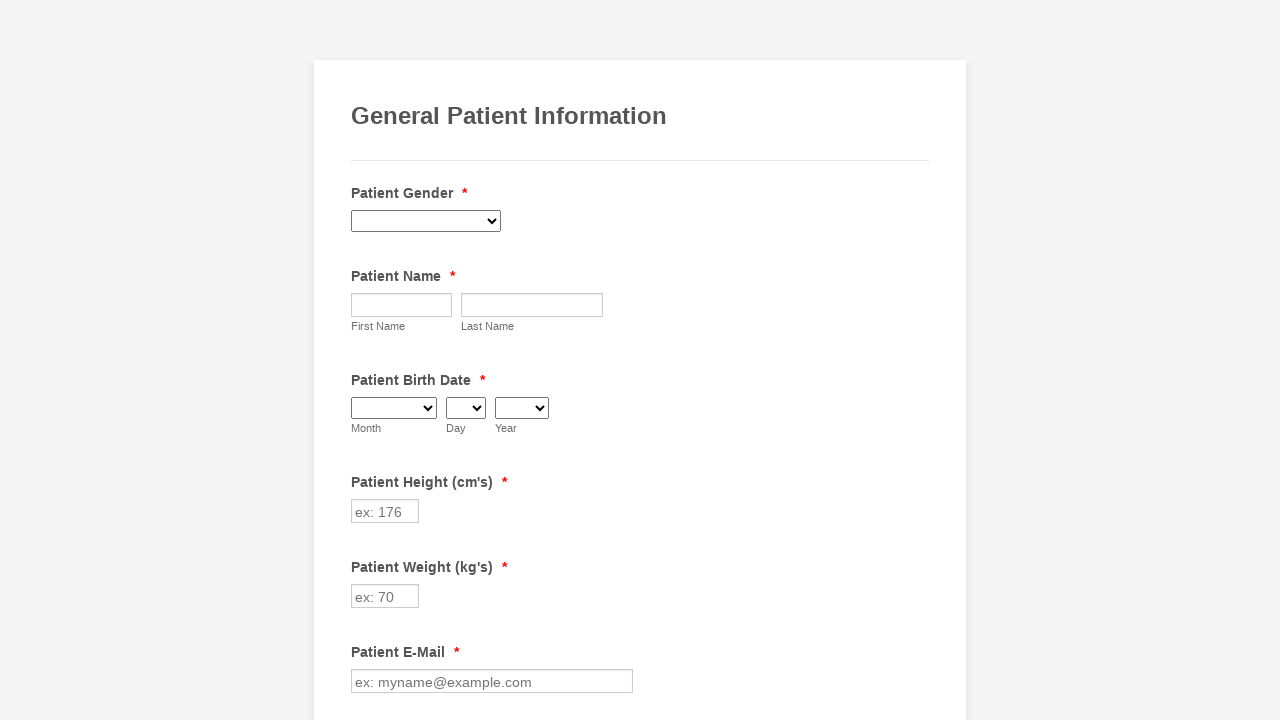

Found 29 checkboxes on the form
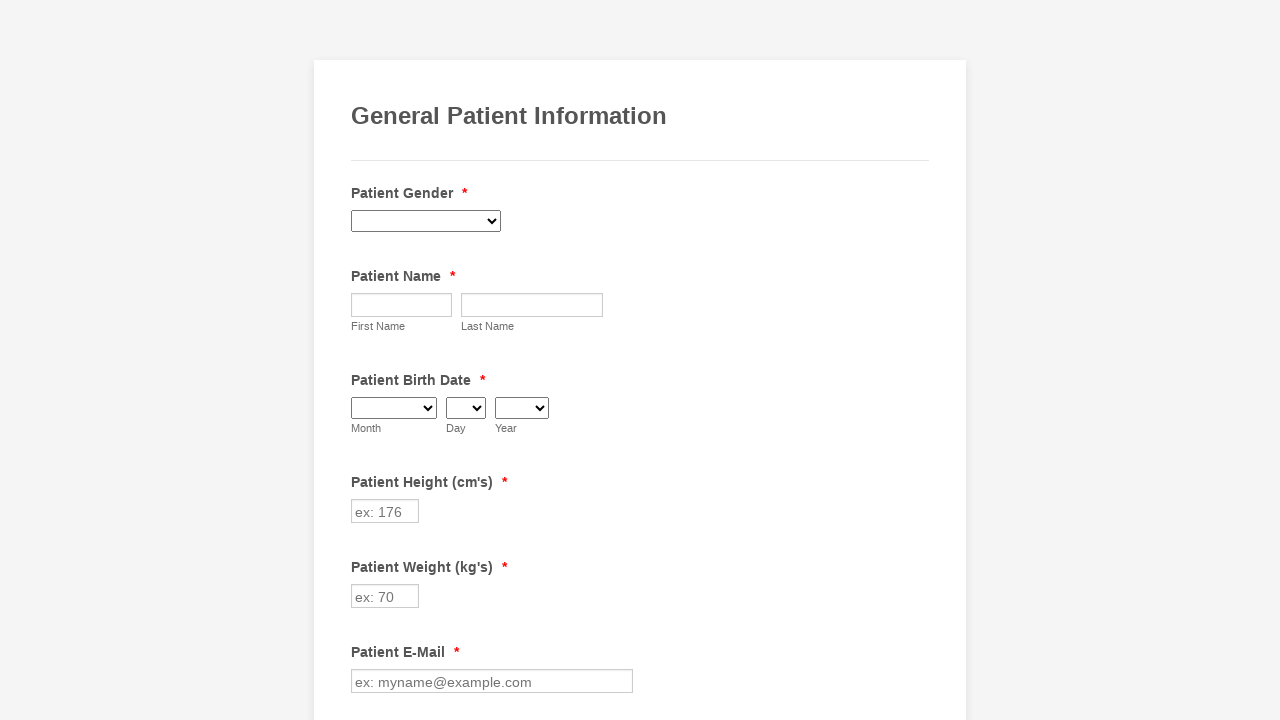

Selected checkbox 1 of 29 at (362, 360) on div.form-single-column input[type='checkbox'] >> nth=0
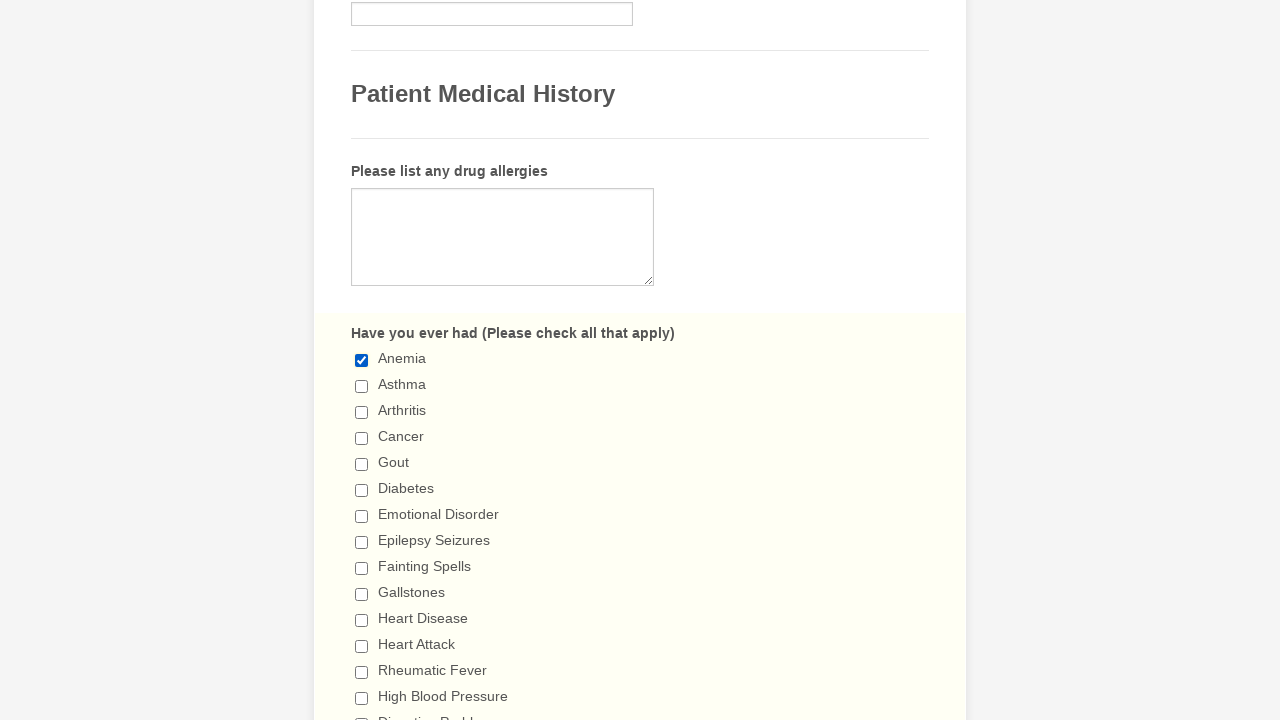

Selected checkbox 2 of 29 at (362, 386) on div.form-single-column input[type='checkbox'] >> nth=1
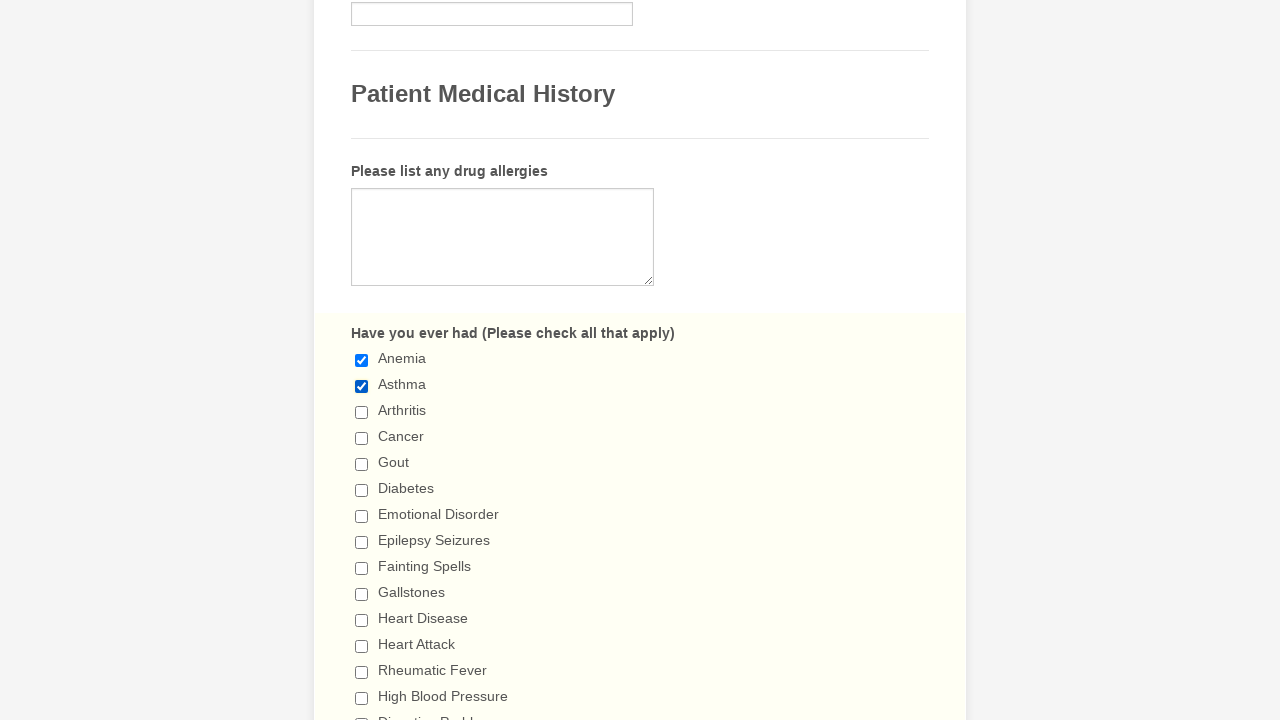

Selected checkbox 3 of 29 at (362, 412) on div.form-single-column input[type='checkbox'] >> nth=2
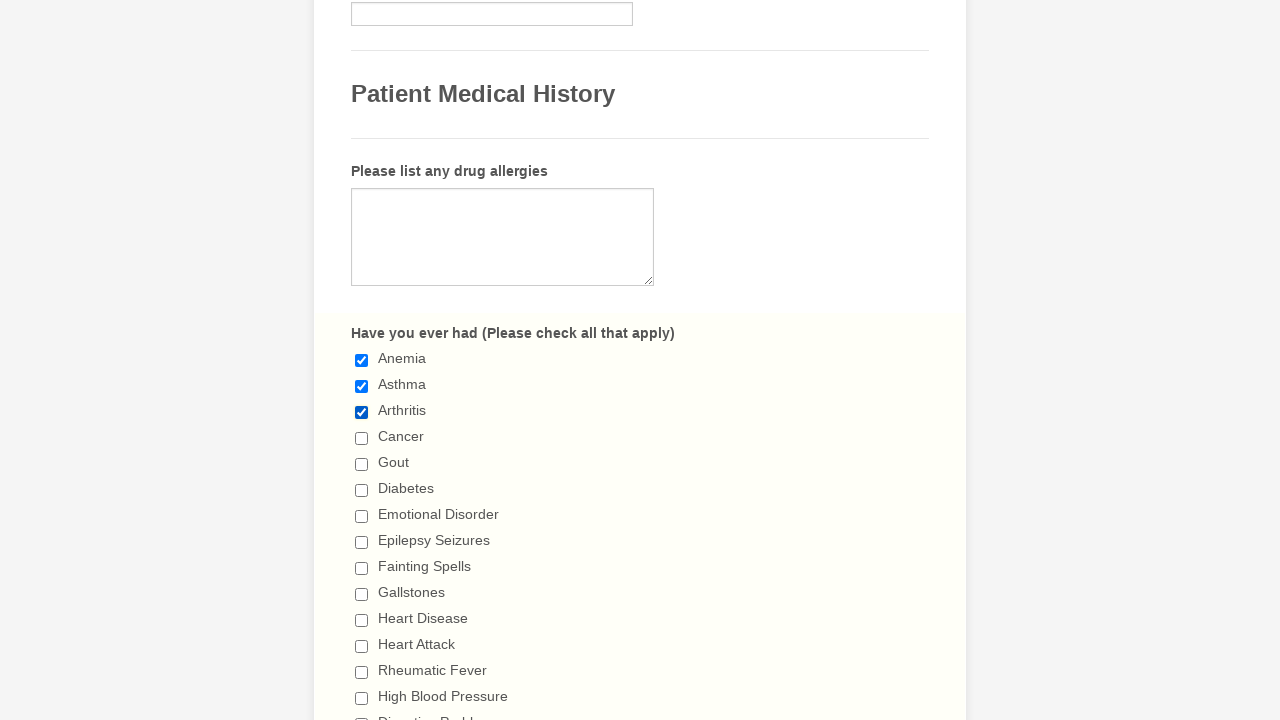

Selected checkbox 4 of 29 at (362, 438) on div.form-single-column input[type='checkbox'] >> nth=3
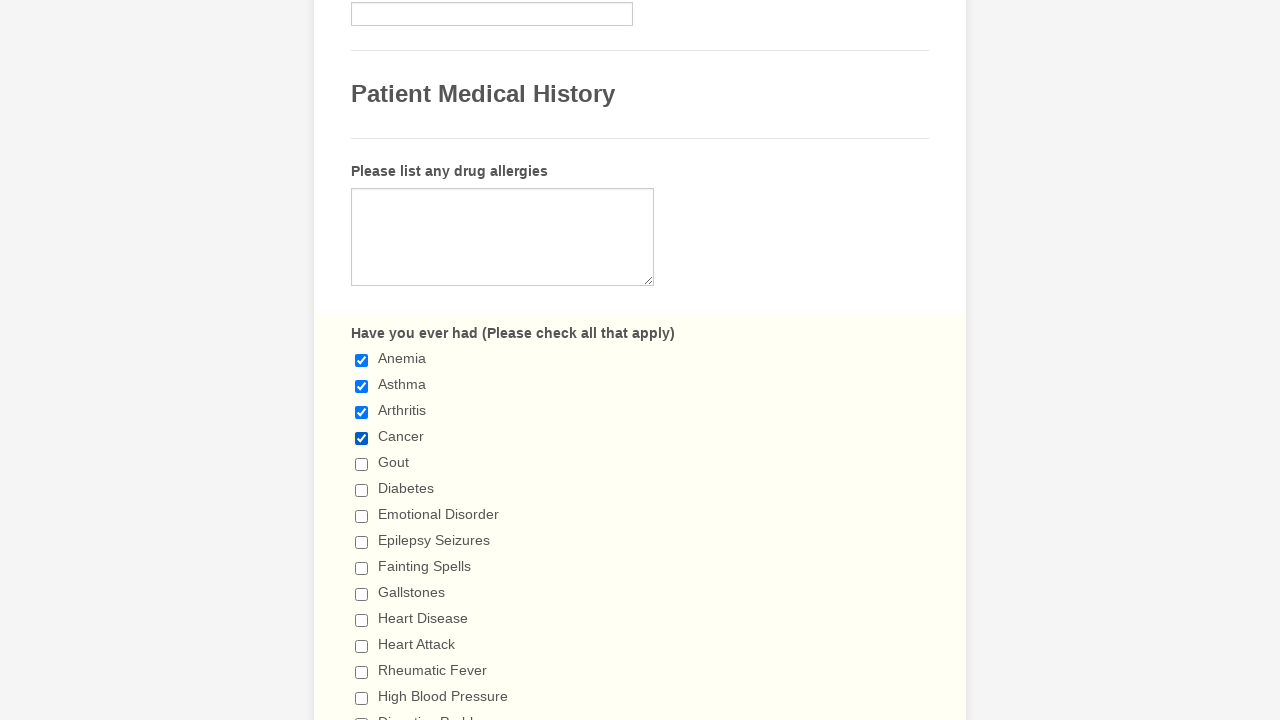

Selected checkbox 5 of 29 at (362, 464) on div.form-single-column input[type='checkbox'] >> nth=4
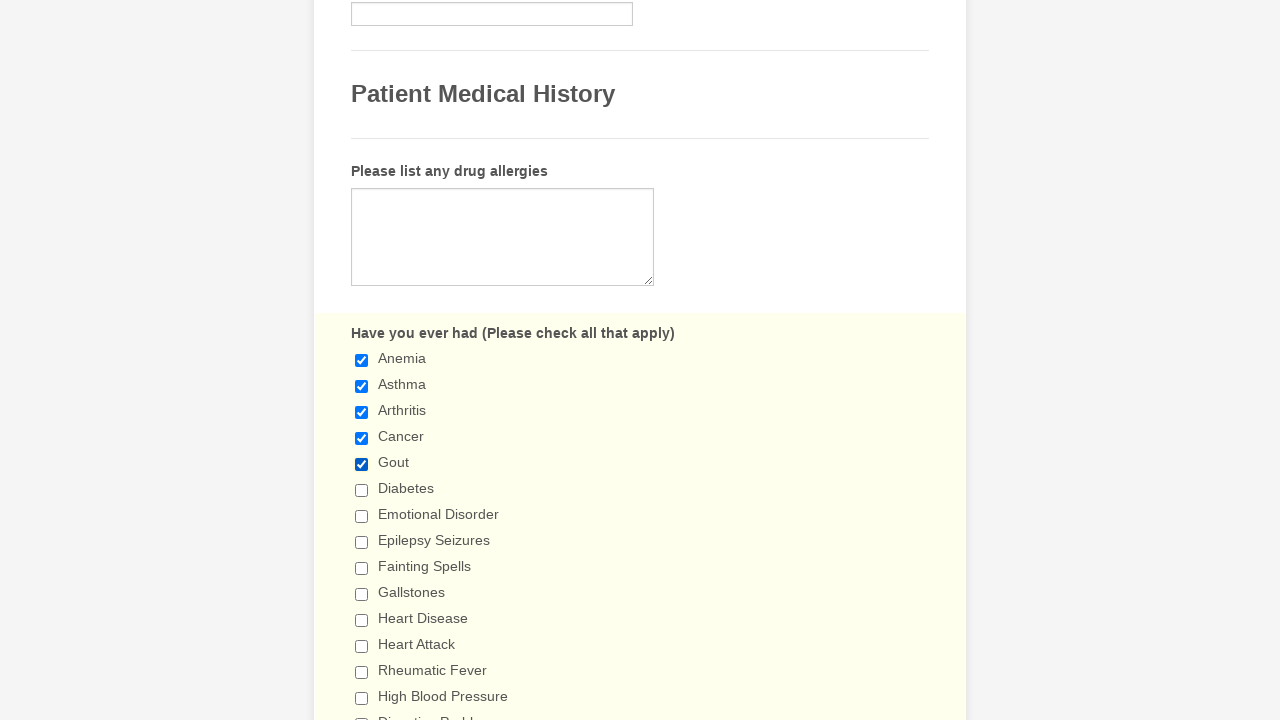

Selected checkbox 6 of 29 at (362, 490) on div.form-single-column input[type='checkbox'] >> nth=5
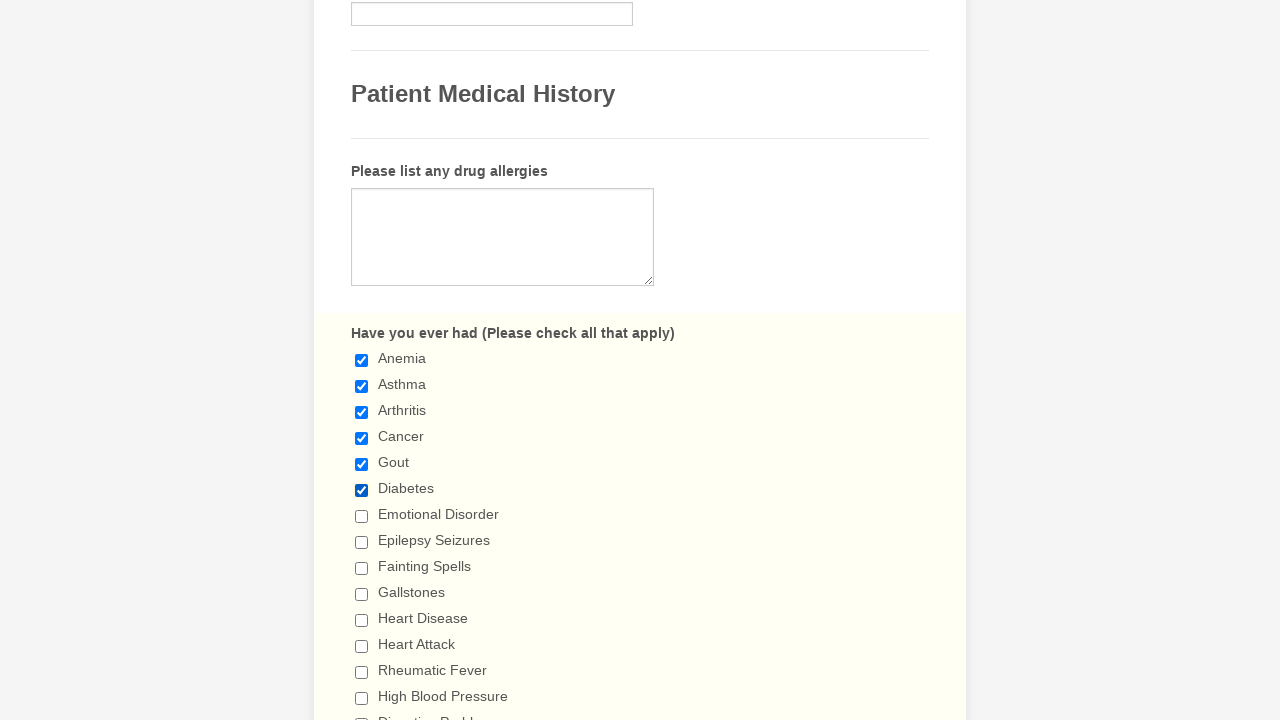

Selected checkbox 7 of 29 at (362, 516) on div.form-single-column input[type='checkbox'] >> nth=6
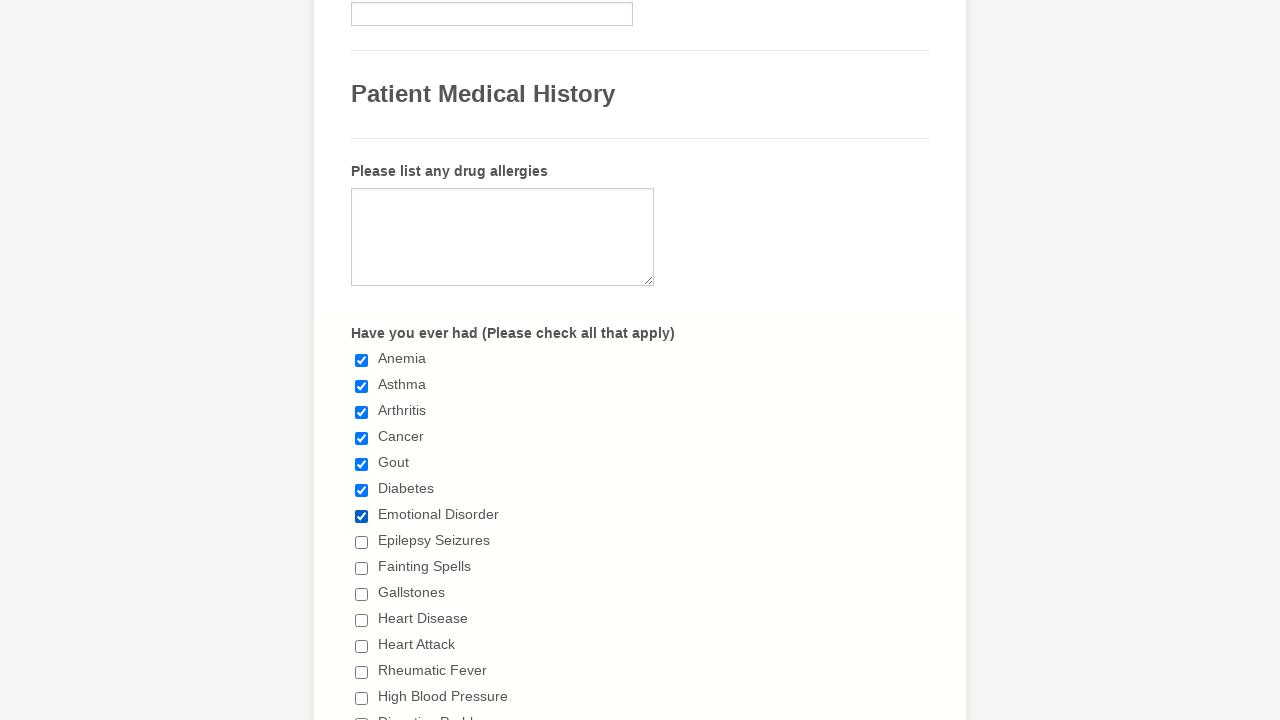

Selected checkbox 8 of 29 at (362, 542) on div.form-single-column input[type='checkbox'] >> nth=7
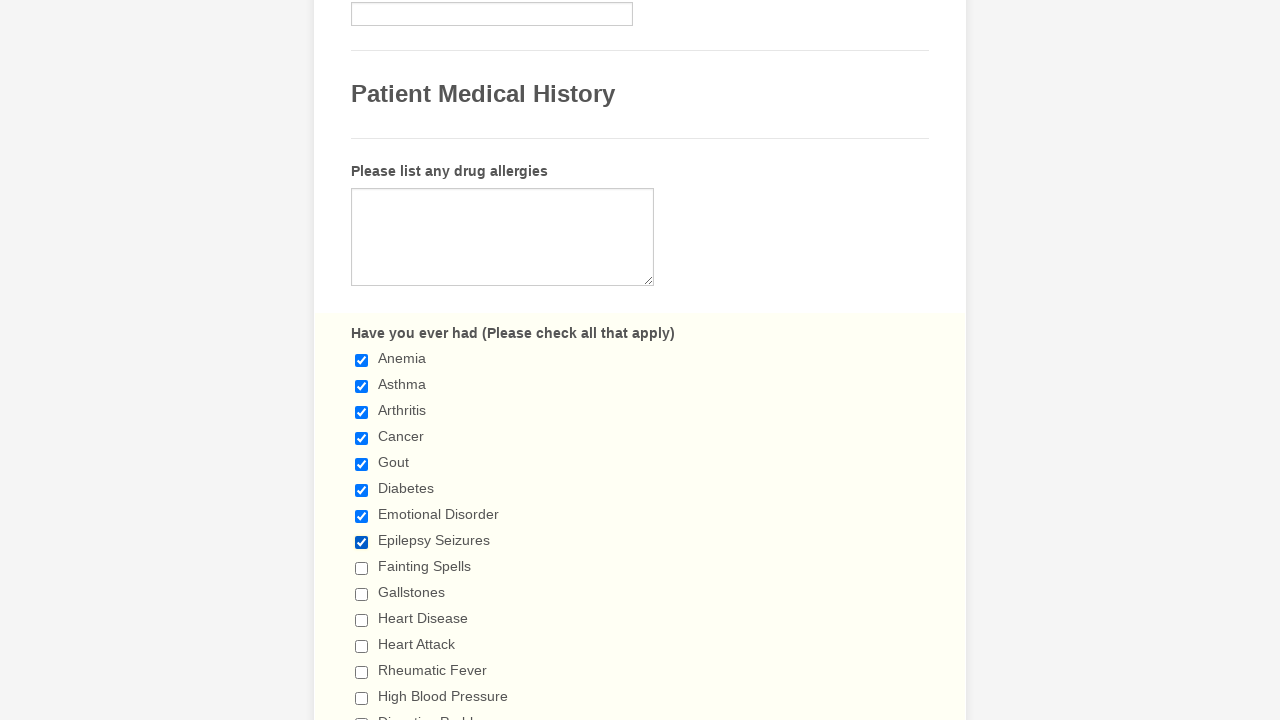

Selected checkbox 9 of 29 at (362, 568) on div.form-single-column input[type='checkbox'] >> nth=8
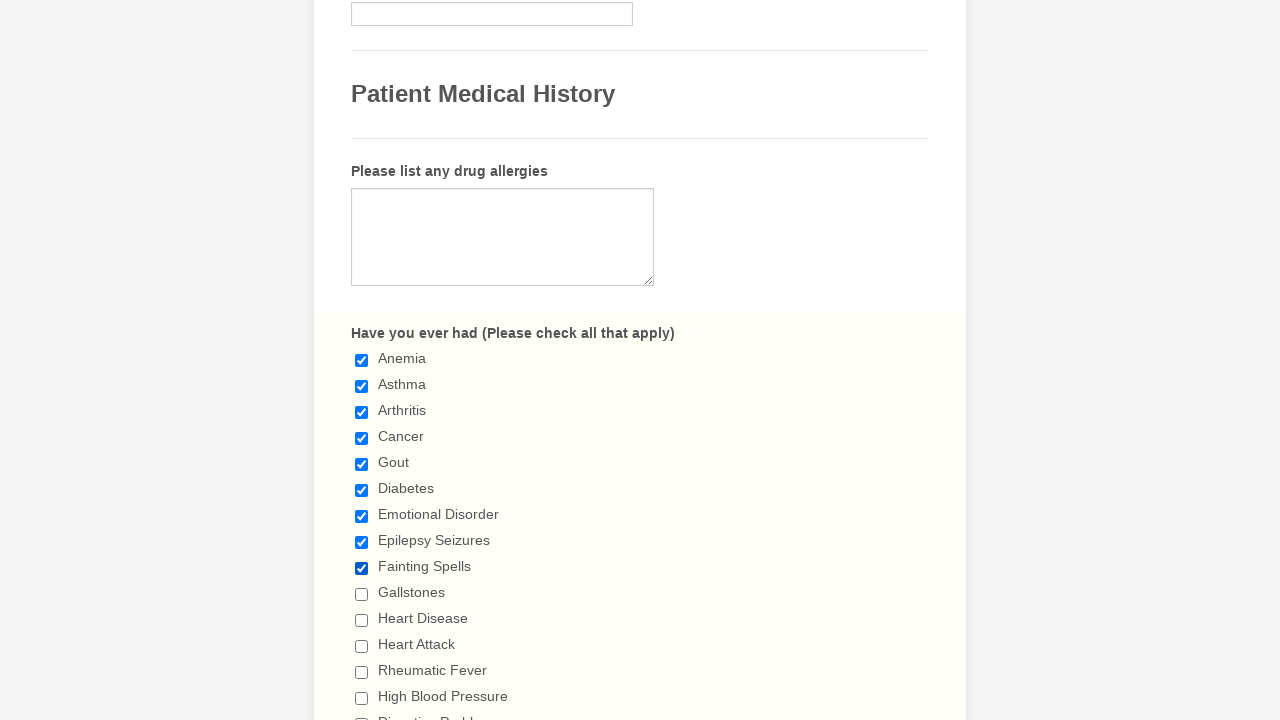

Selected checkbox 10 of 29 at (362, 594) on div.form-single-column input[type='checkbox'] >> nth=9
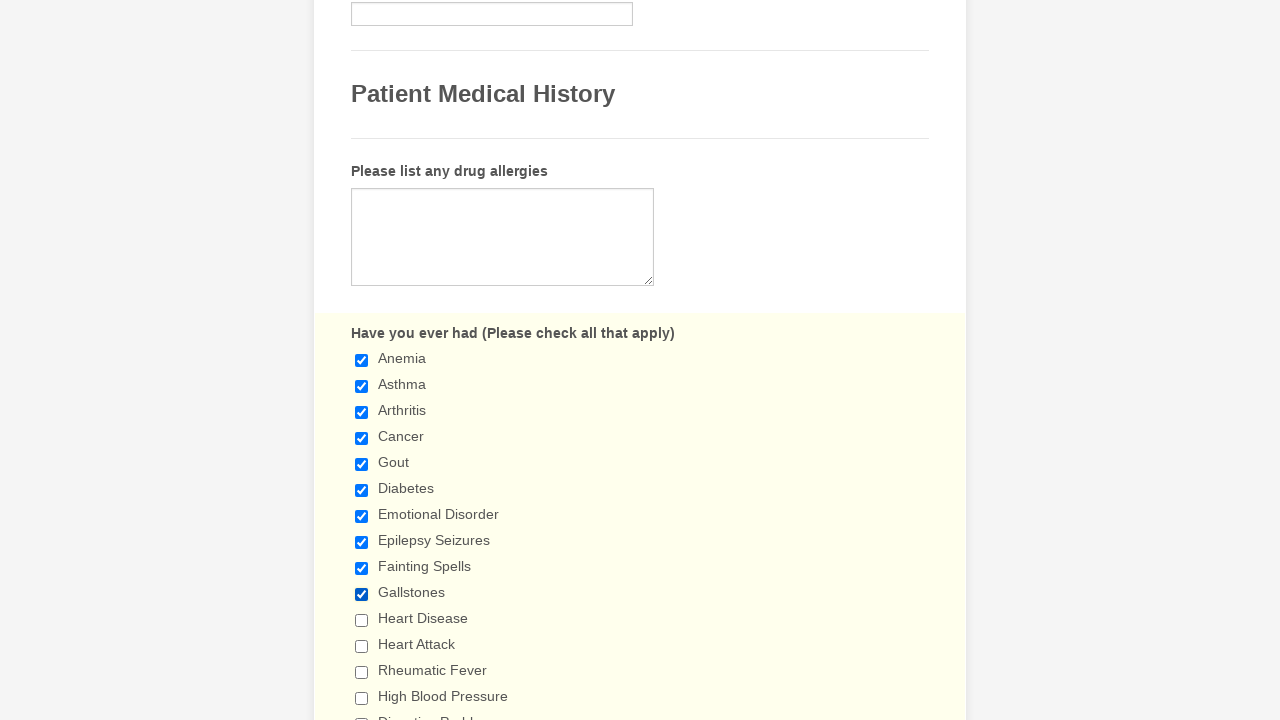

Selected checkbox 11 of 29 at (362, 620) on div.form-single-column input[type='checkbox'] >> nth=10
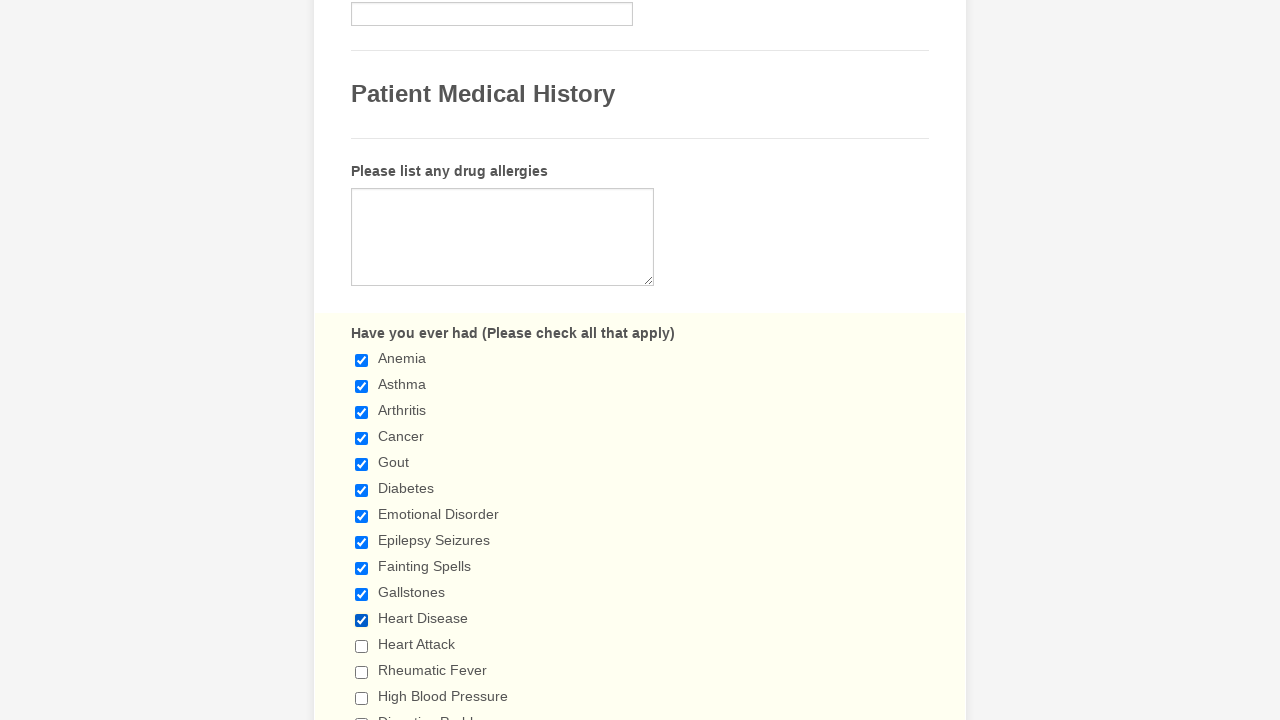

Selected checkbox 12 of 29 at (362, 646) on div.form-single-column input[type='checkbox'] >> nth=11
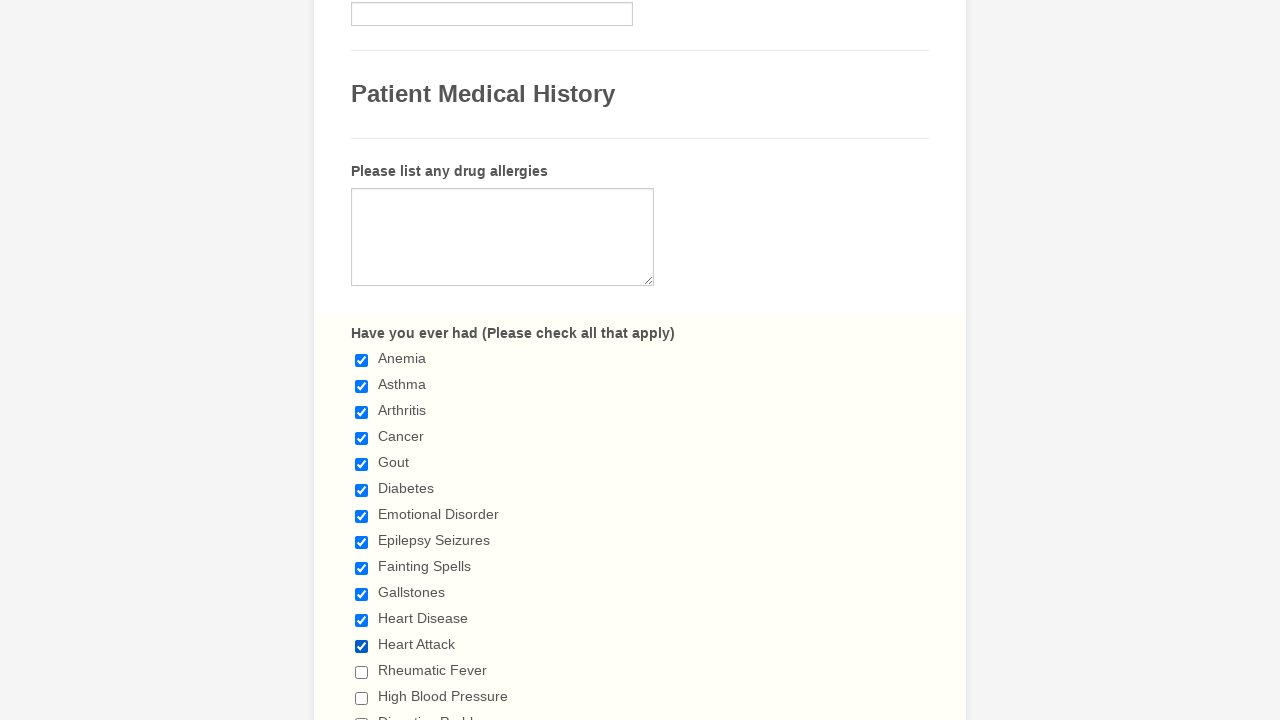

Selected checkbox 13 of 29 at (362, 672) on div.form-single-column input[type='checkbox'] >> nth=12
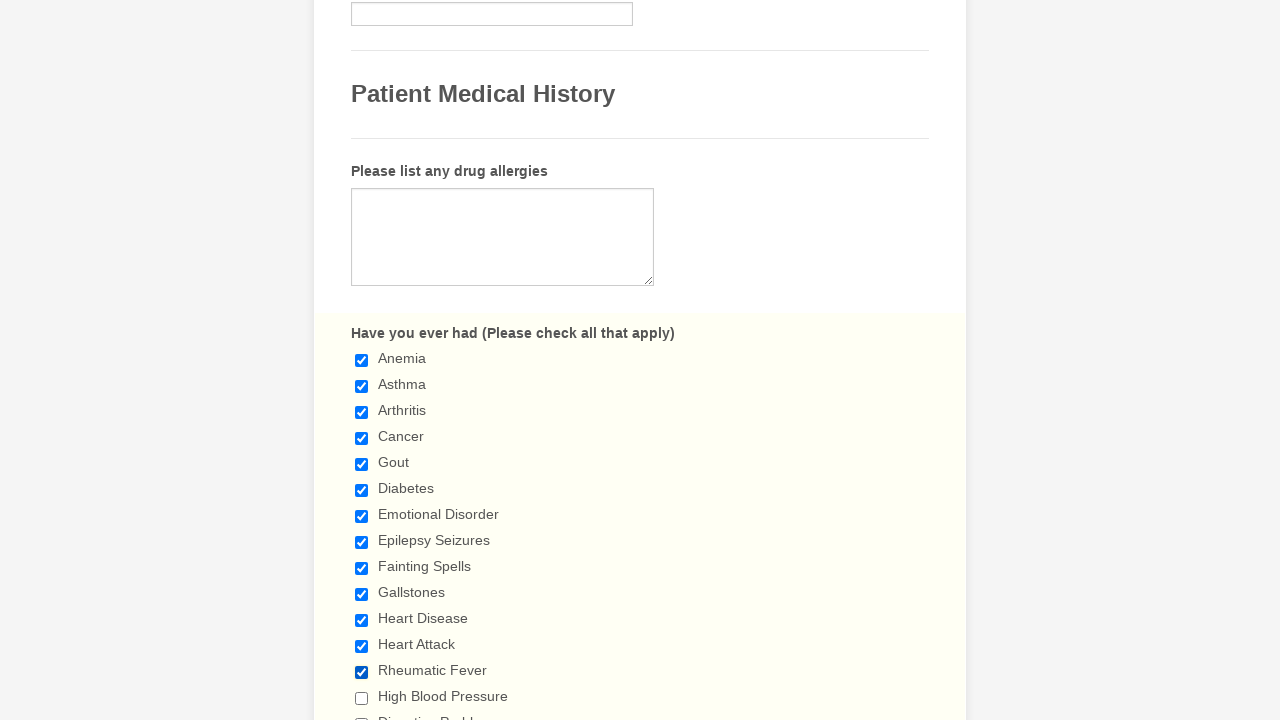

Selected checkbox 14 of 29 at (362, 698) on div.form-single-column input[type='checkbox'] >> nth=13
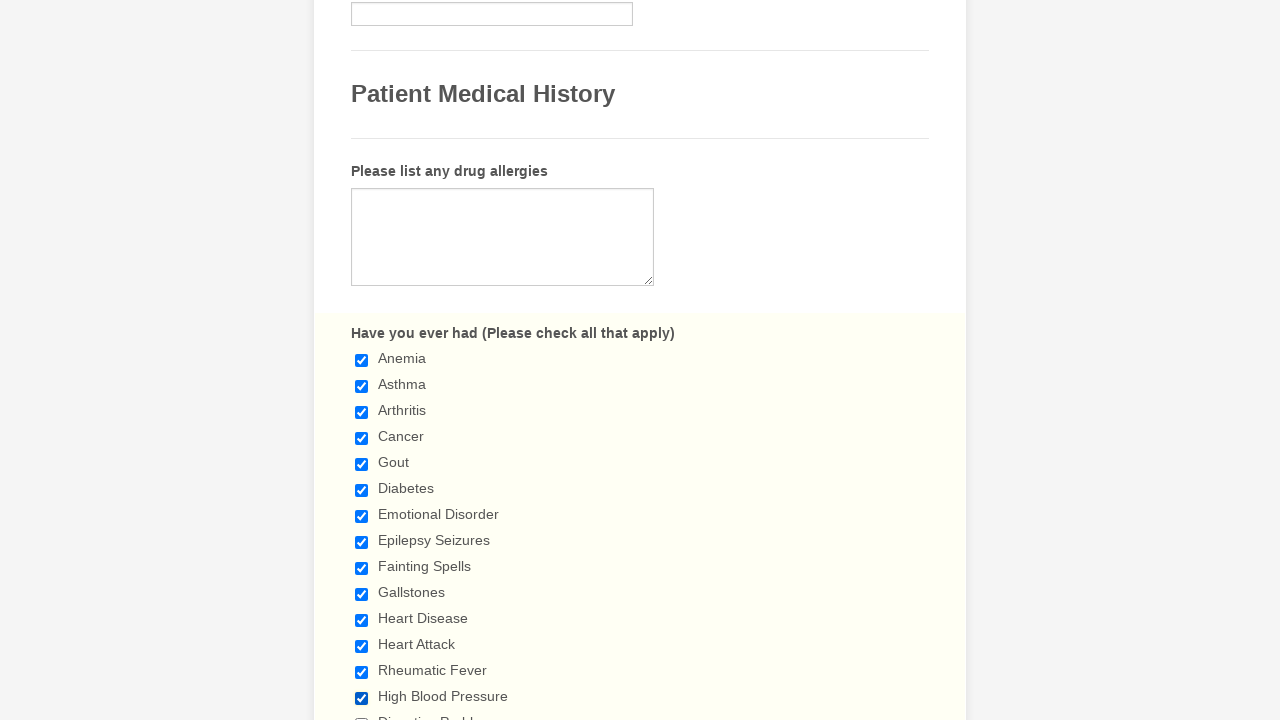

Selected checkbox 15 of 29 at (362, 714) on div.form-single-column input[type='checkbox'] >> nth=14
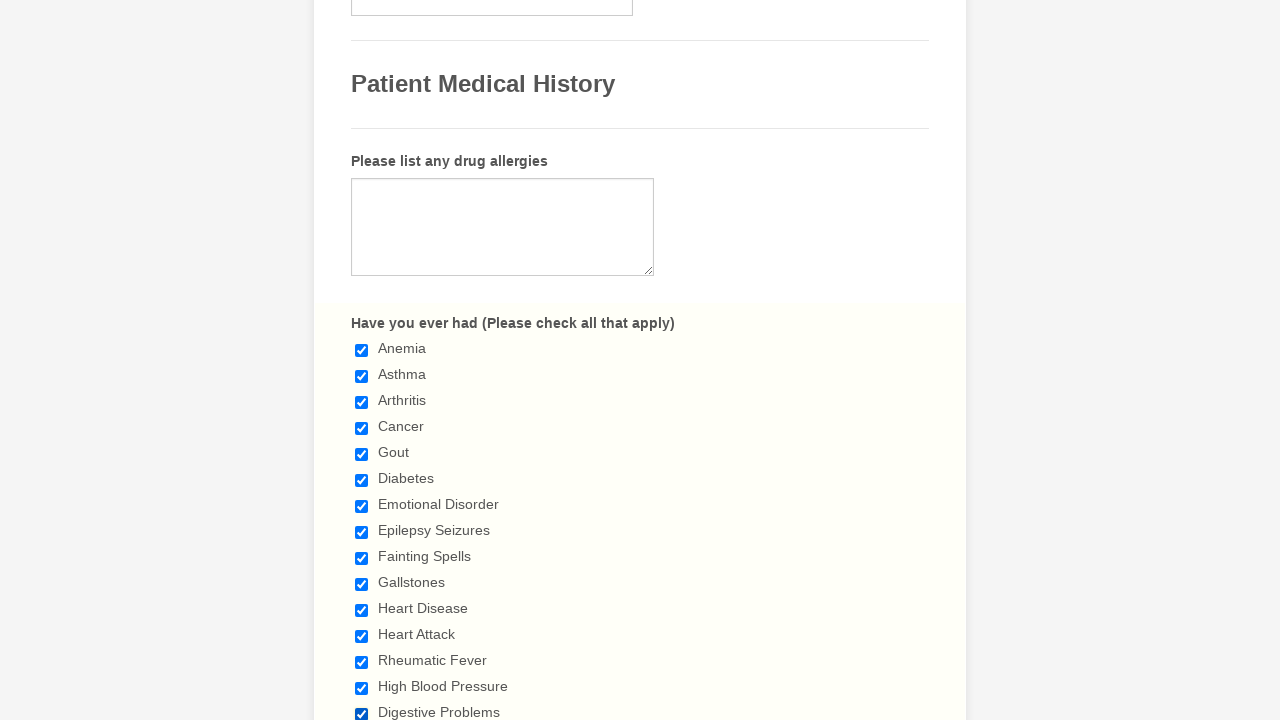

Selected checkbox 16 of 29 at (362, 360) on div.form-single-column input[type='checkbox'] >> nth=15
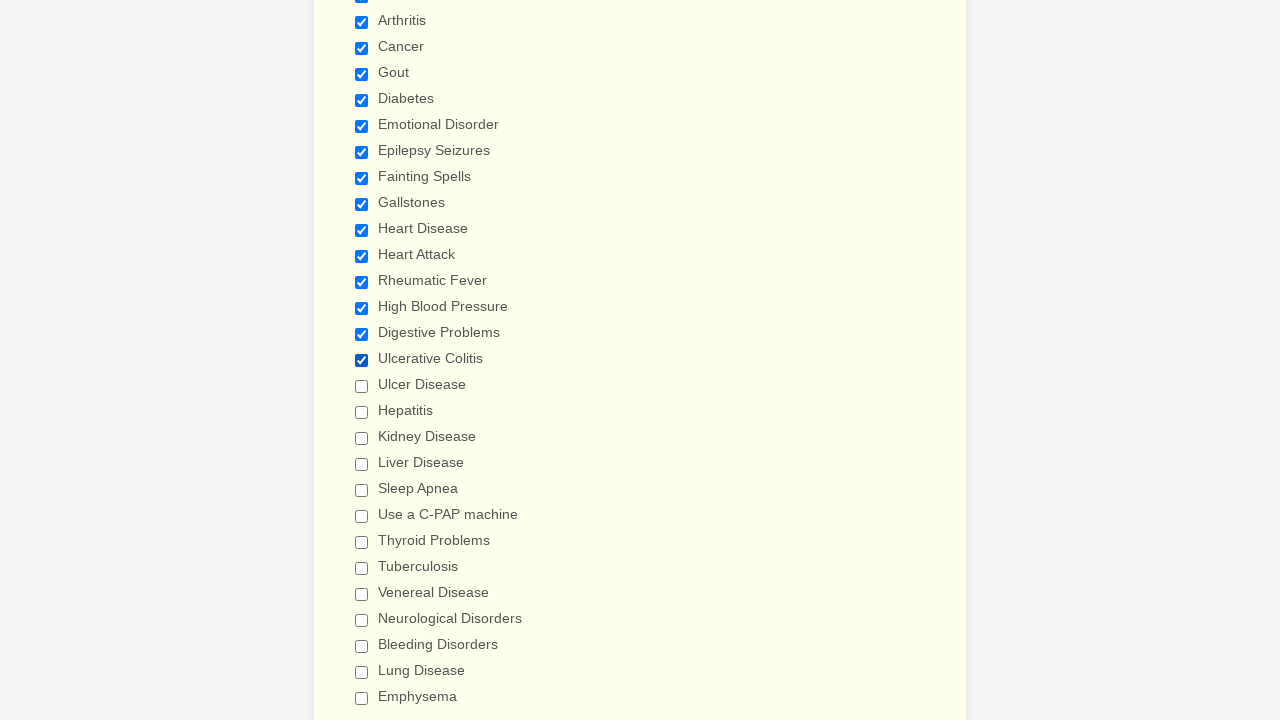

Selected checkbox 17 of 29 at (362, 386) on div.form-single-column input[type='checkbox'] >> nth=16
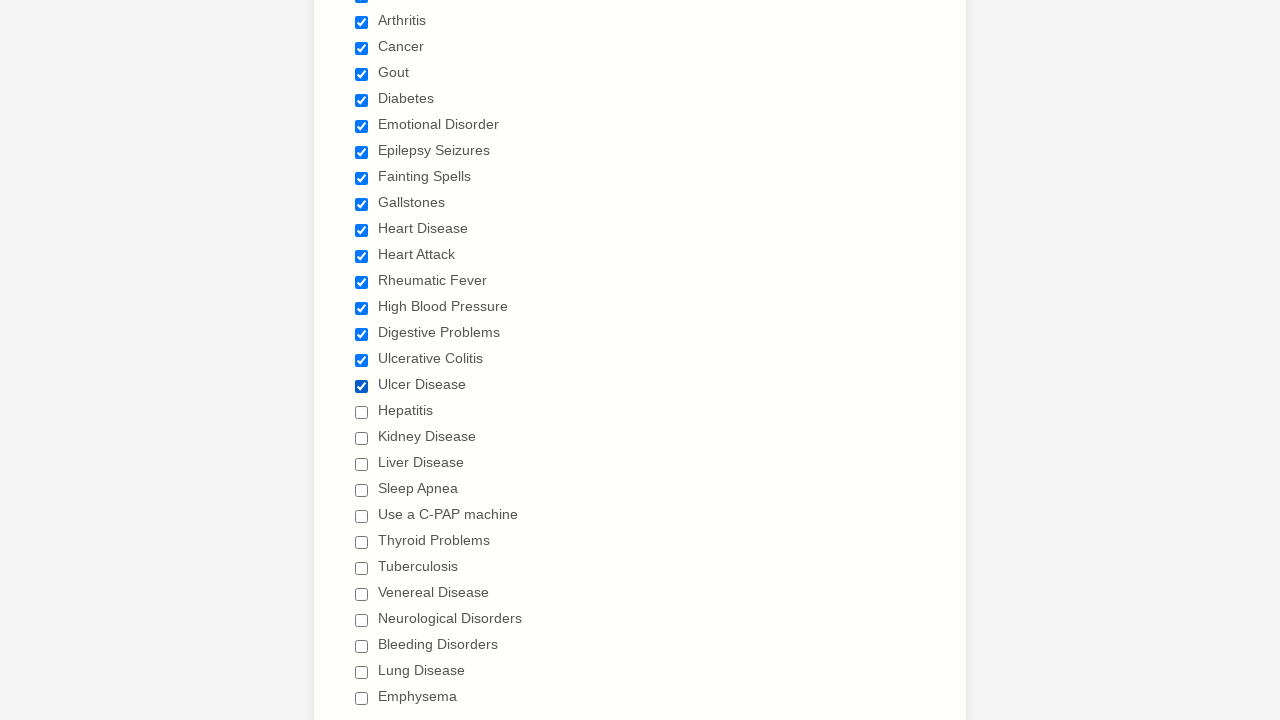

Selected checkbox 18 of 29 at (362, 412) on div.form-single-column input[type='checkbox'] >> nth=17
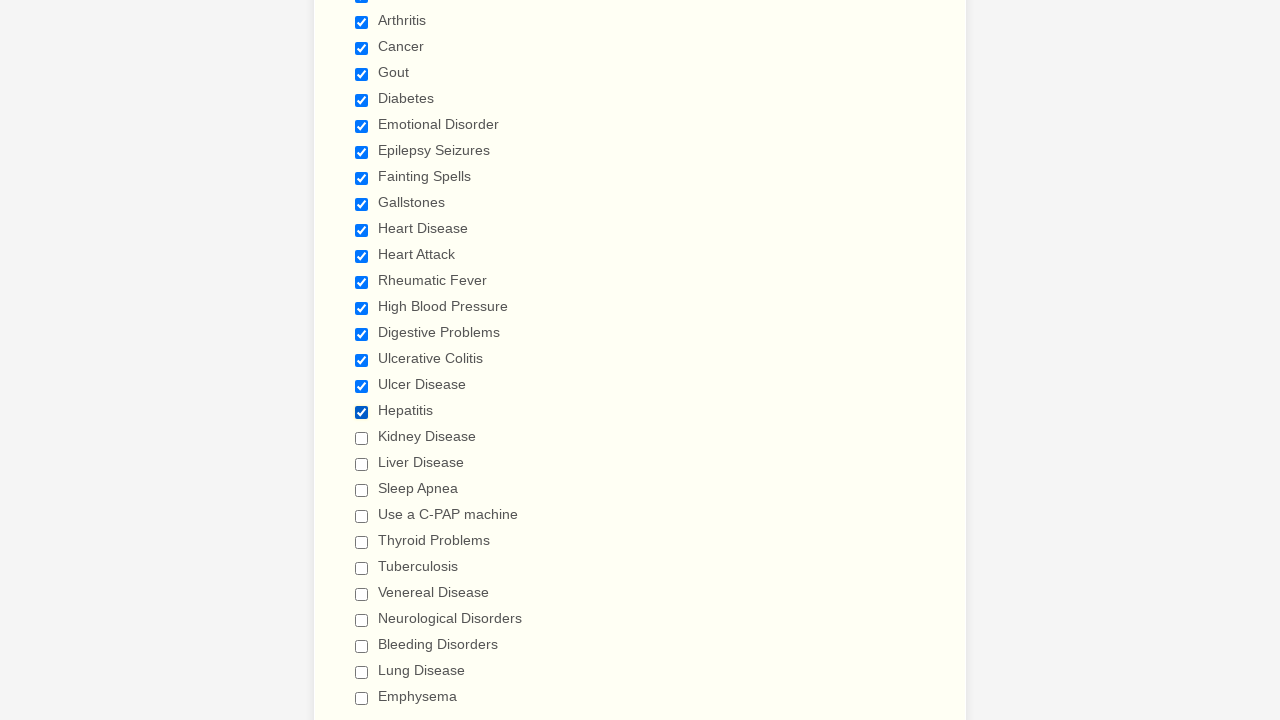

Selected checkbox 19 of 29 at (362, 438) on div.form-single-column input[type='checkbox'] >> nth=18
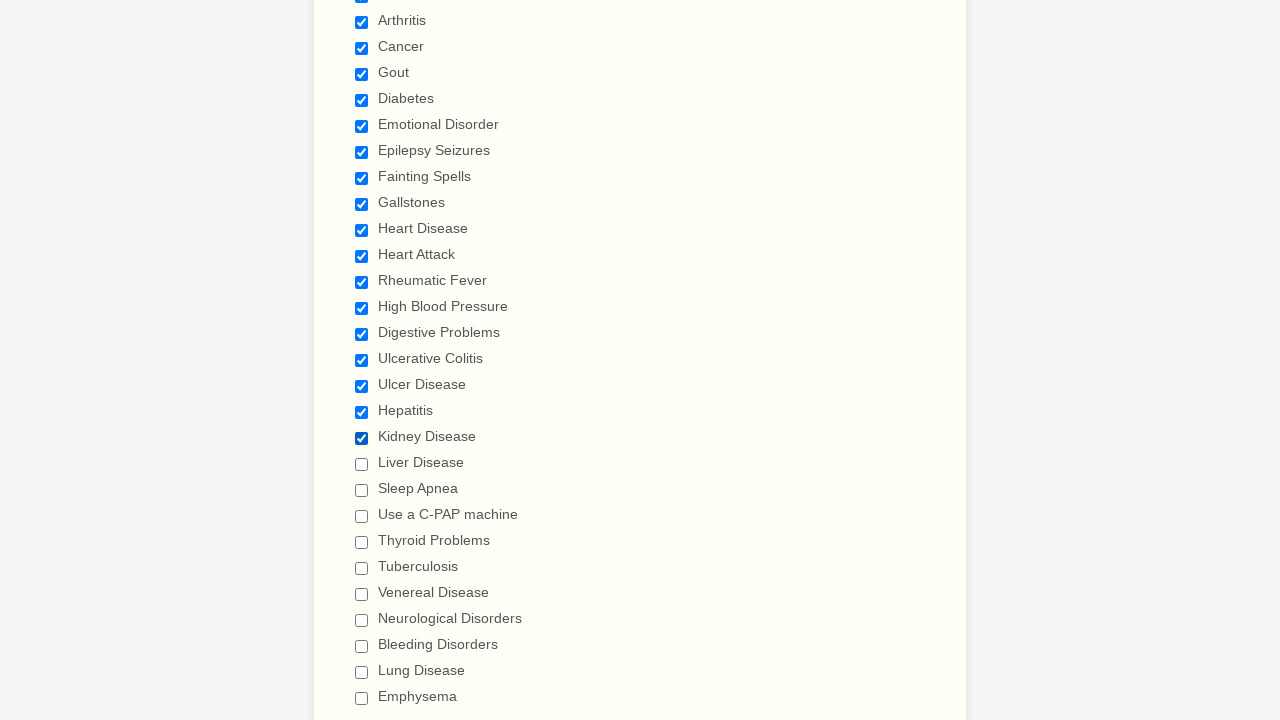

Selected checkbox 20 of 29 at (362, 464) on div.form-single-column input[type='checkbox'] >> nth=19
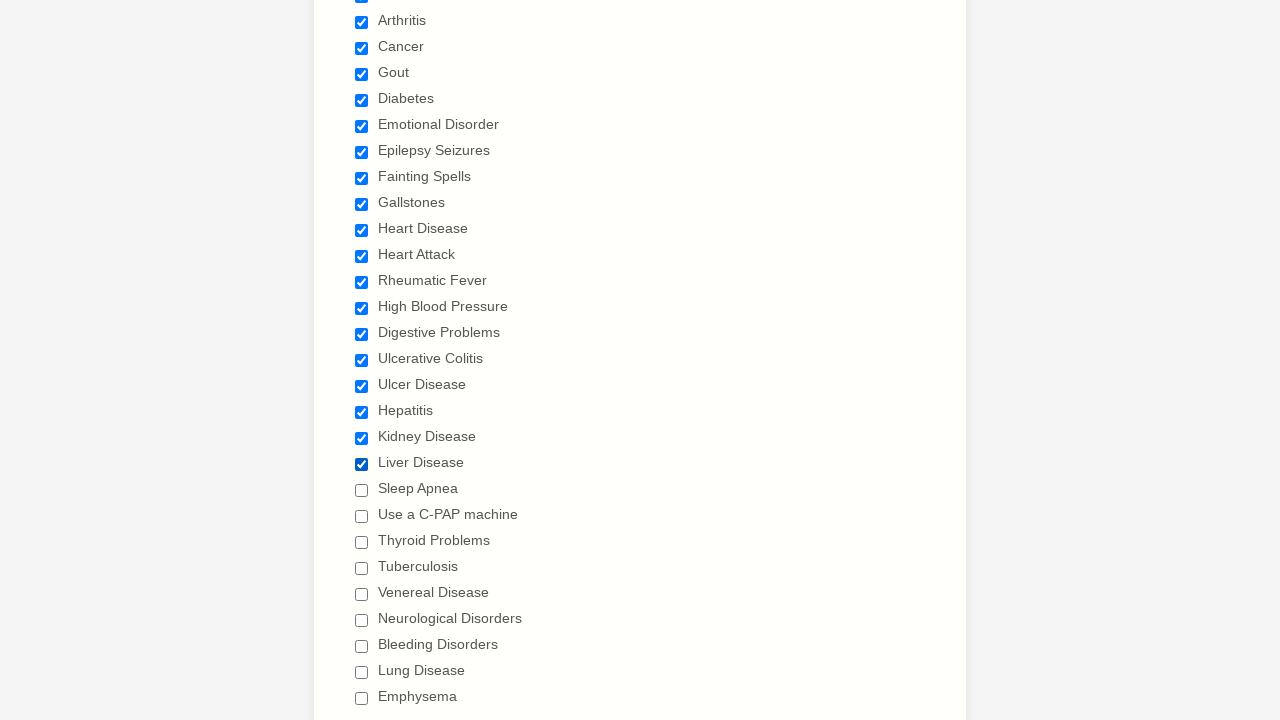

Selected checkbox 21 of 29 at (362, 490) on div.form-single-column input[type='checkbox'] >> nth=20
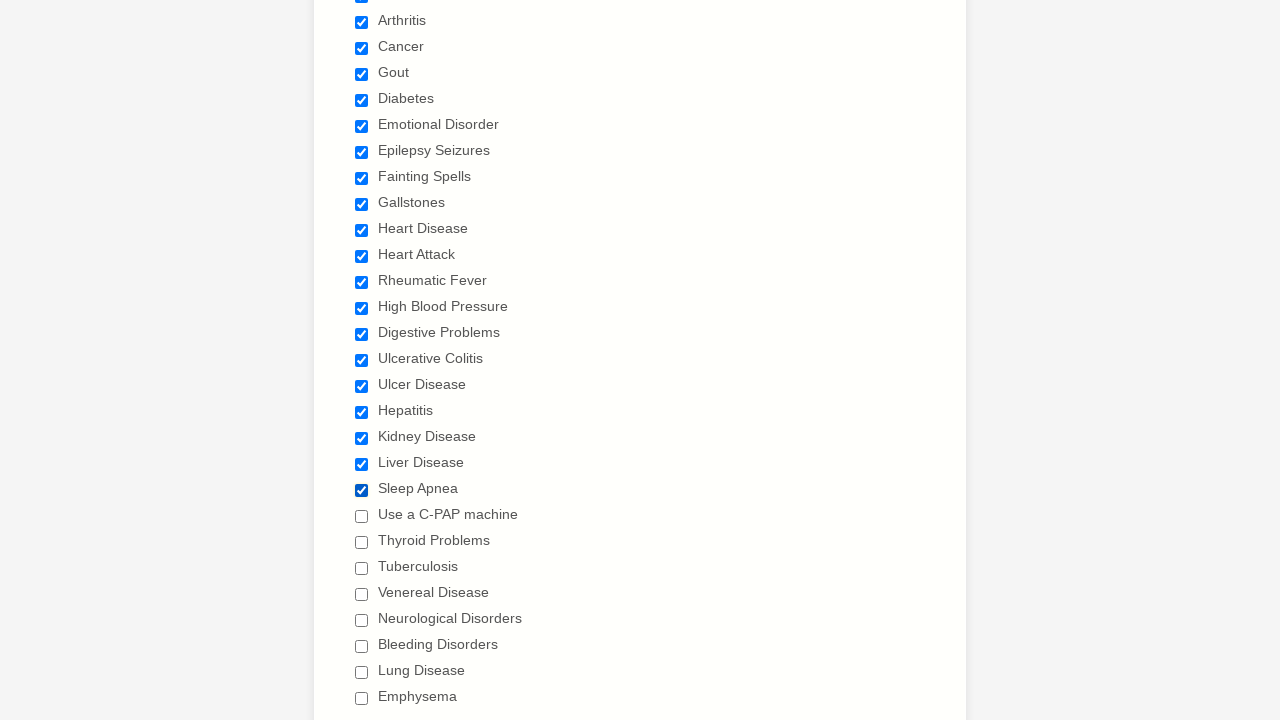

Selected checkbox 22 of 29 at (362, 516) on div.form-single-column input[type='checkbox'] >> nth=21
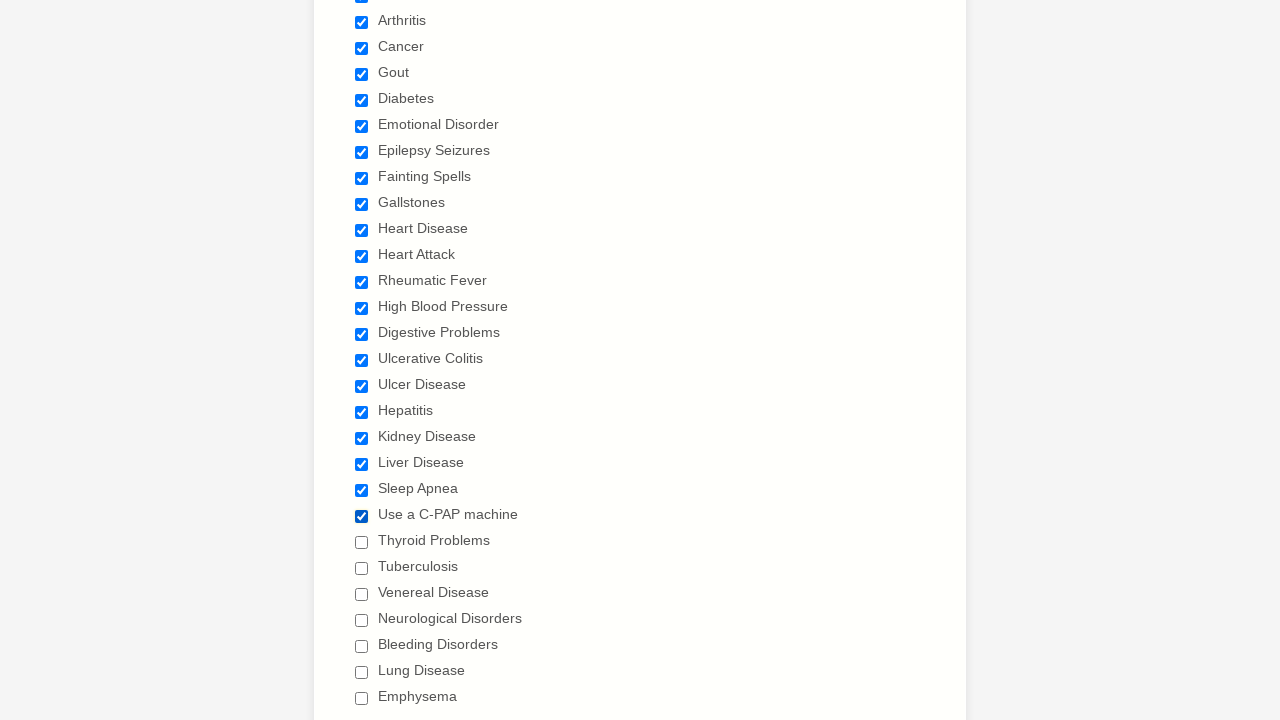

Selected checkbox 23 of 29 at (362, 542) on div.form-single-column input[type='checkbox'] >> nth=22
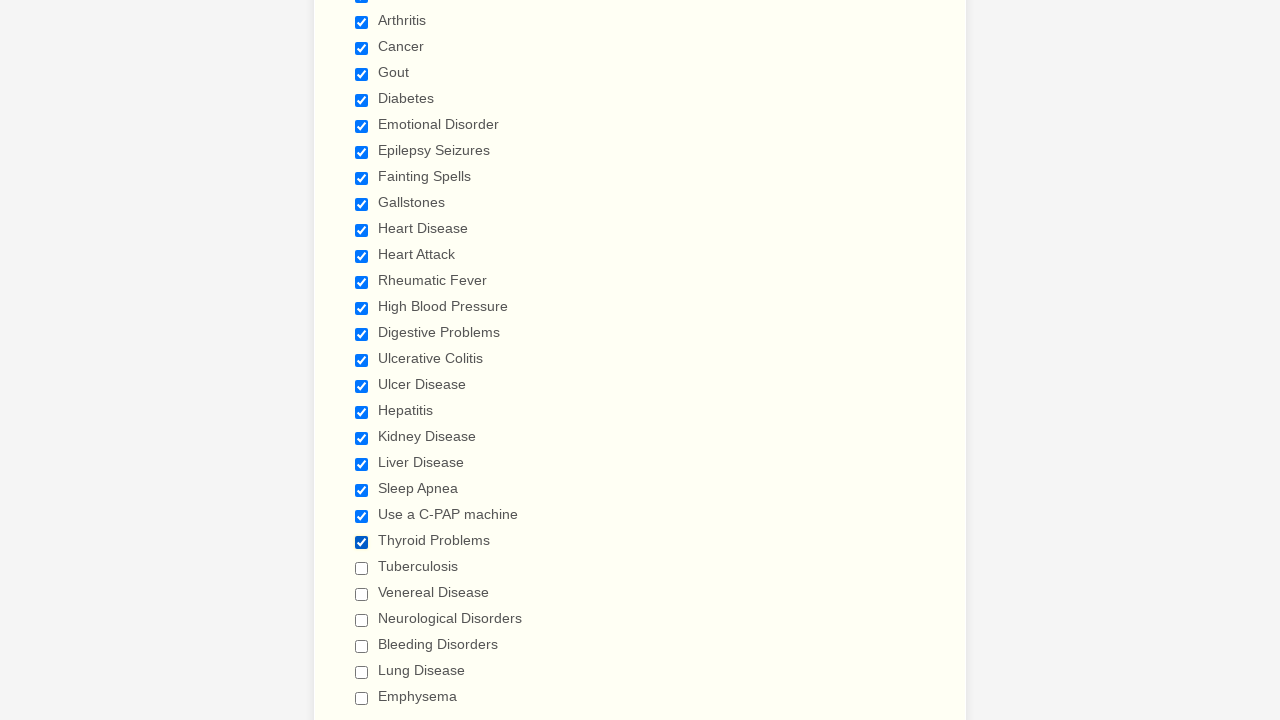

Selected checkbox 24 of 29 at (362, 568) on div.form-single-column input[type='checkbox'] >> nth=23
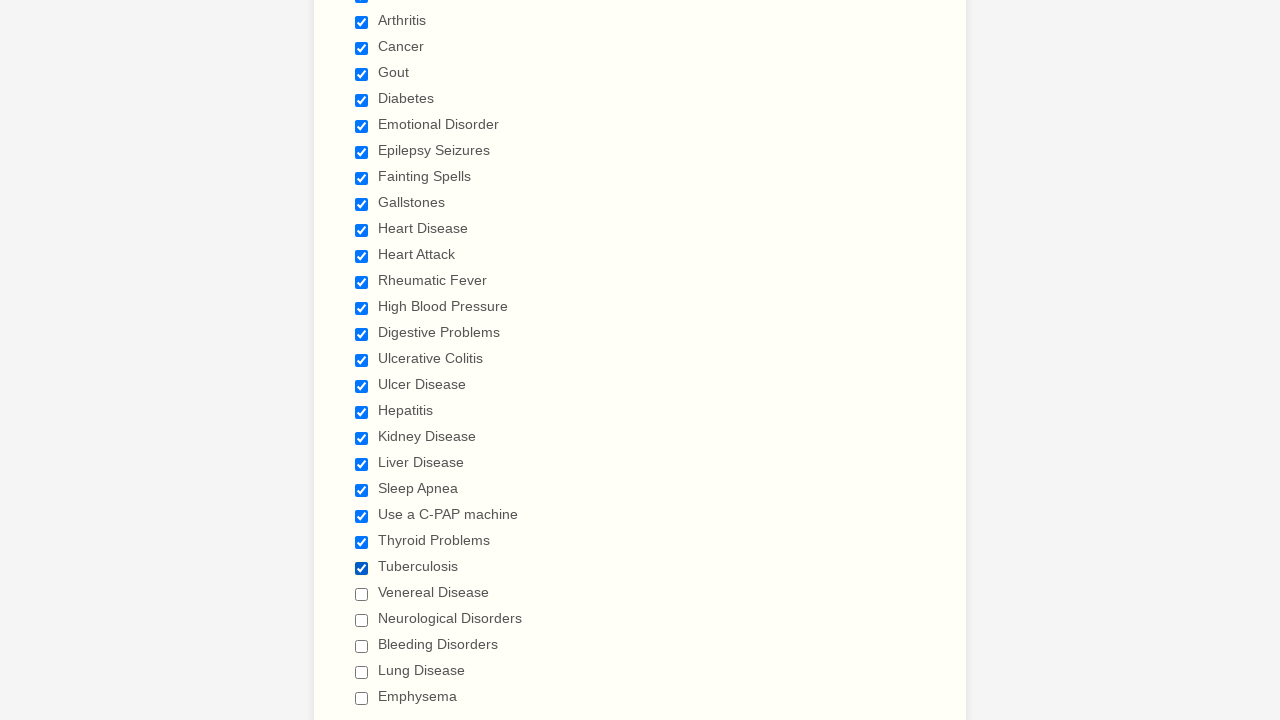

Selected checkbox 25 of 29 at (362, 594) on div.form-single-column input[type='checkbox'] >> nth=24
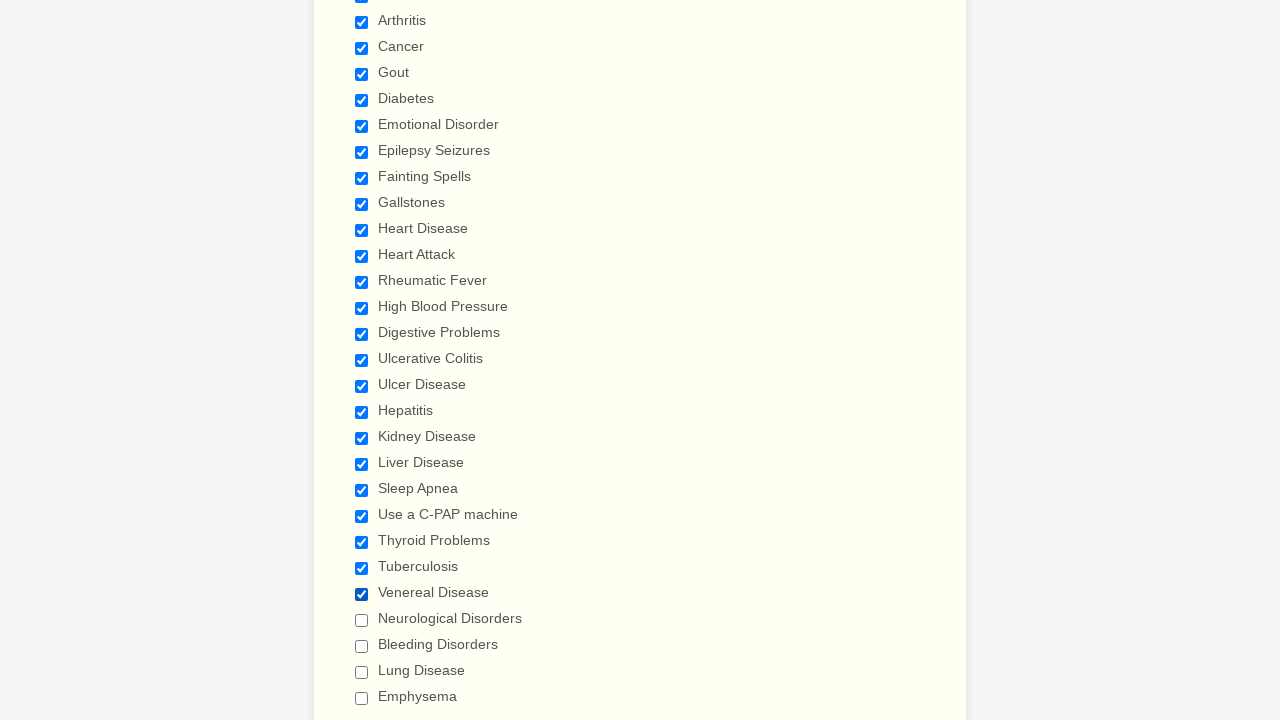

Selected checkbox 26 of 29 at (362, 620) on div.form-single-column input[type='checkbox'] >> nth=25
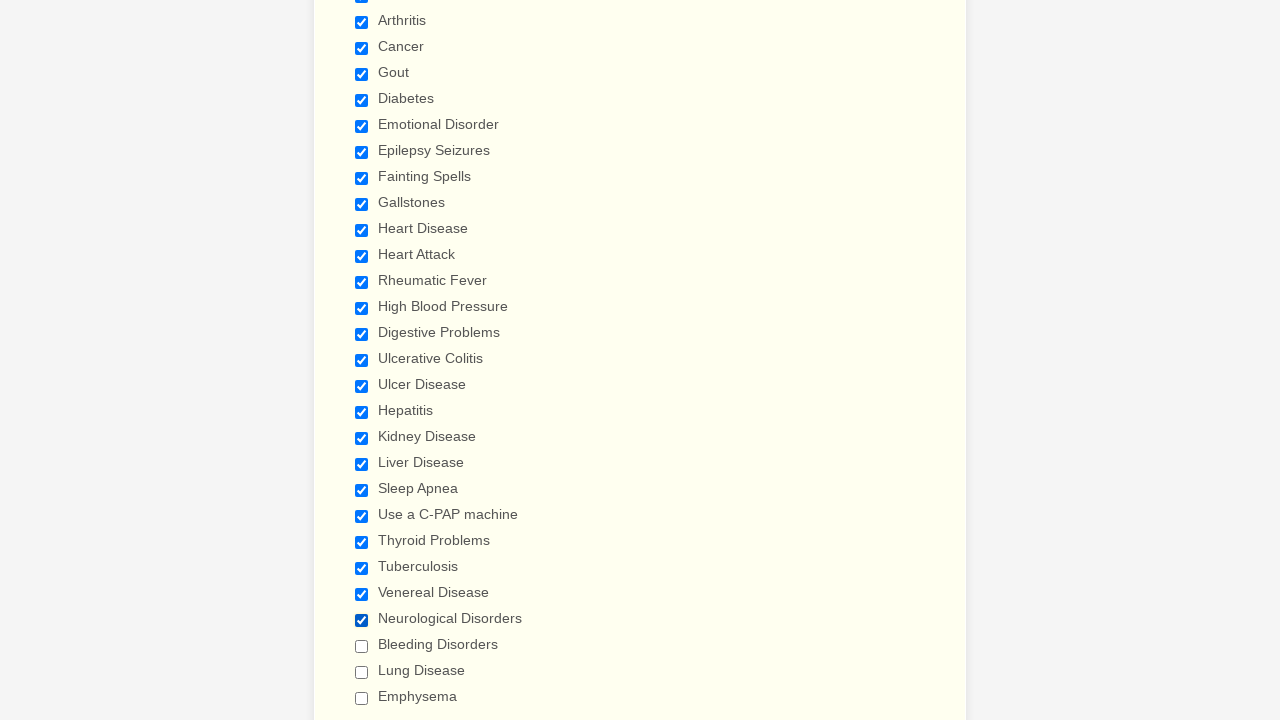

Selected checkbox 27 of 29 at (362, 646) on div.form-single-column input[type='checkbox'] >> nth=26
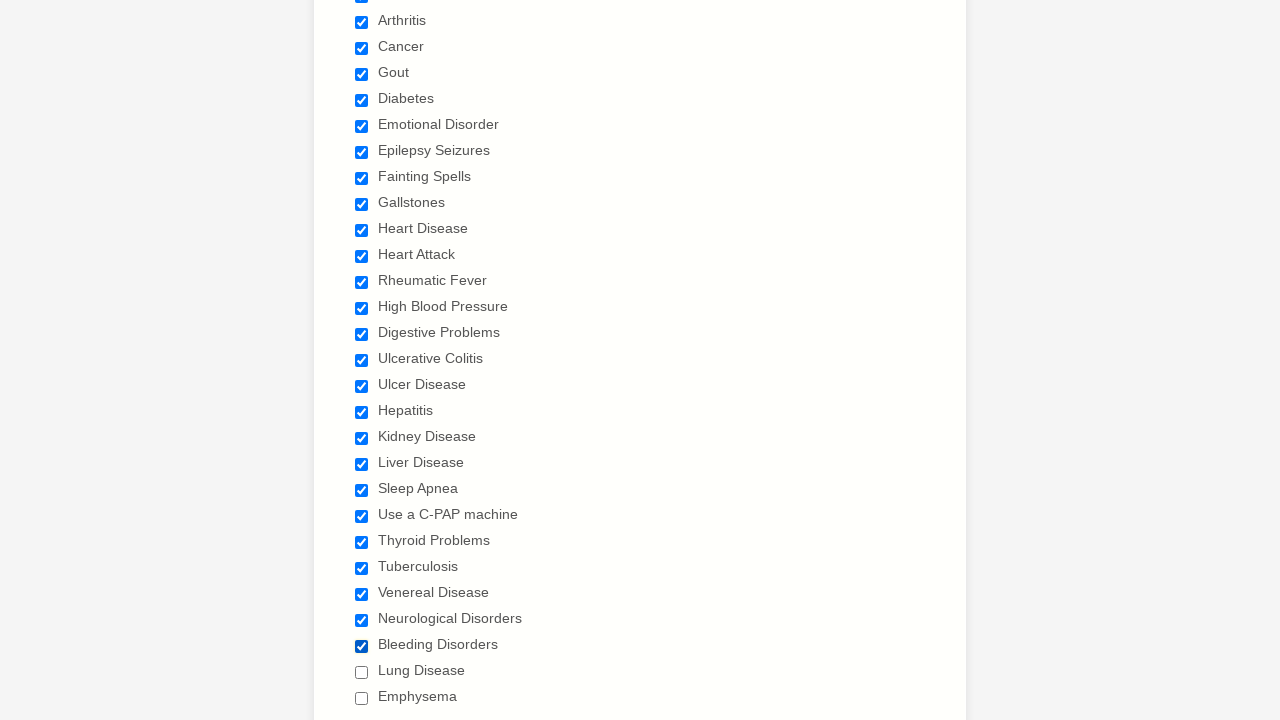

Selected checkbox 28 of 29 at (362, 672) on div.form-single-column input[type='checkbox'] >> nth=27
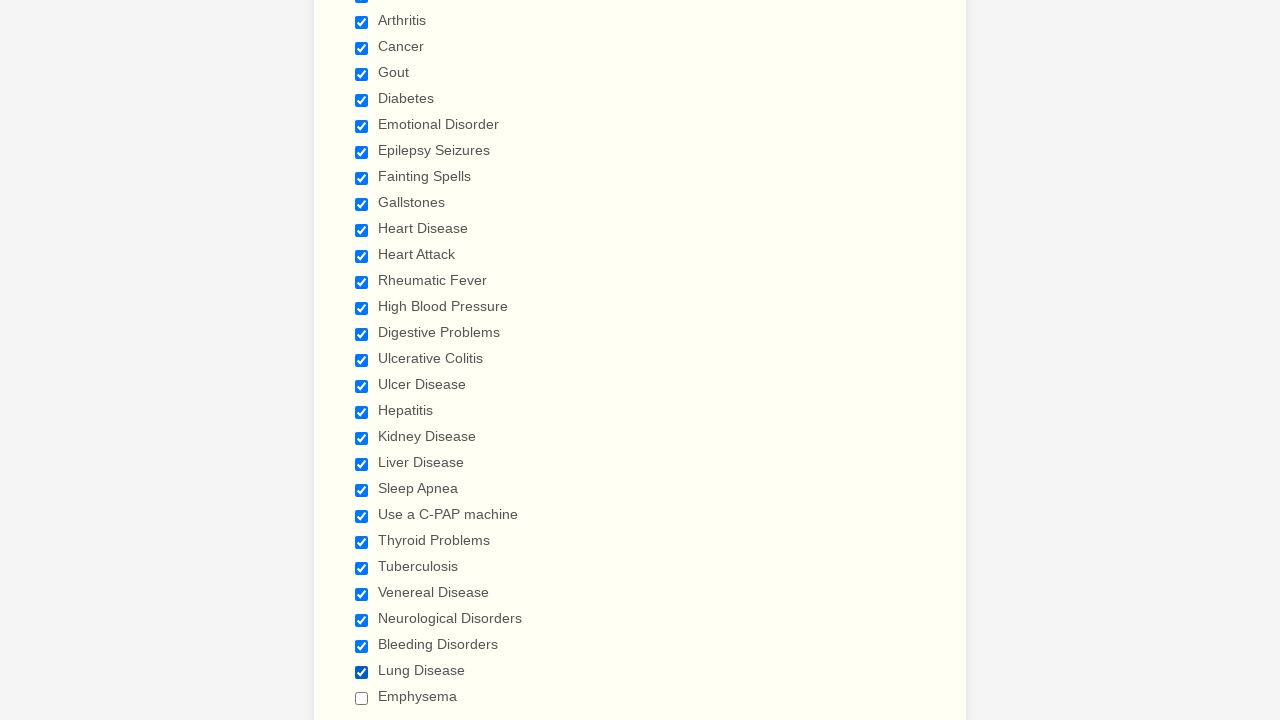

Selected checkbox 29 of 29 at (362, 698) on div.form-single-column input[type='checkbox'] >> nth=28
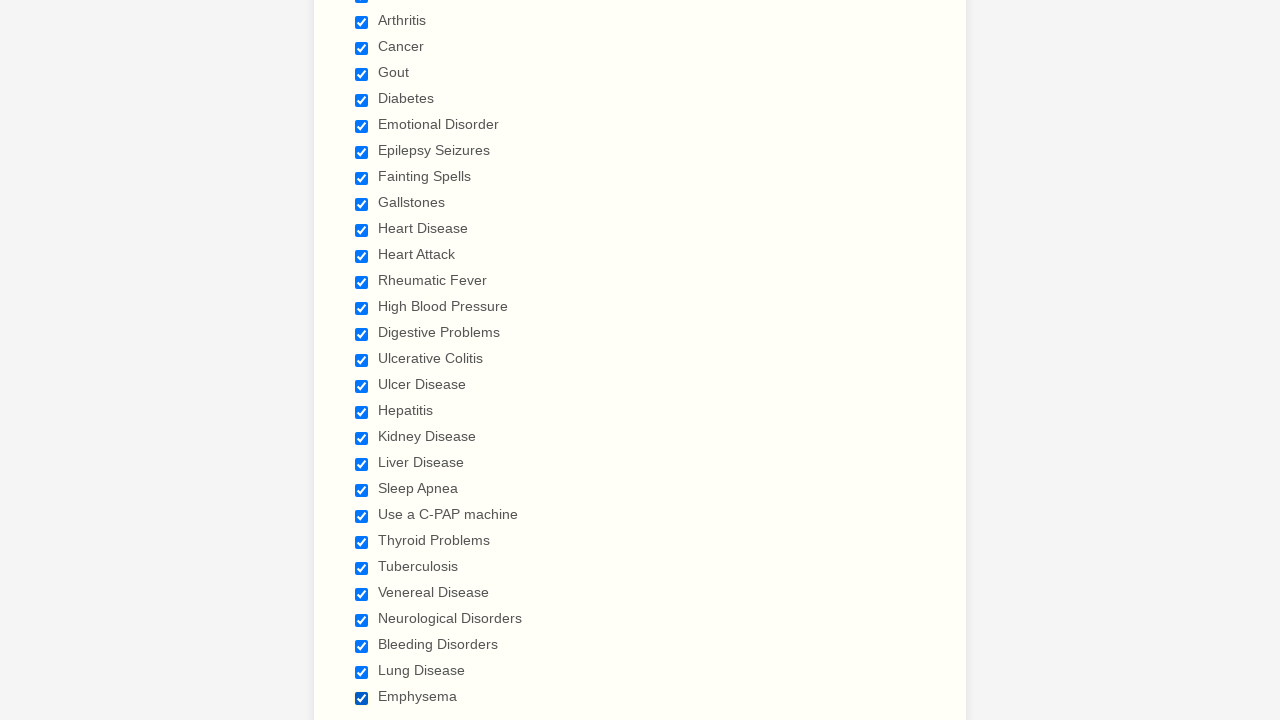

Verified all checkboxes are selected
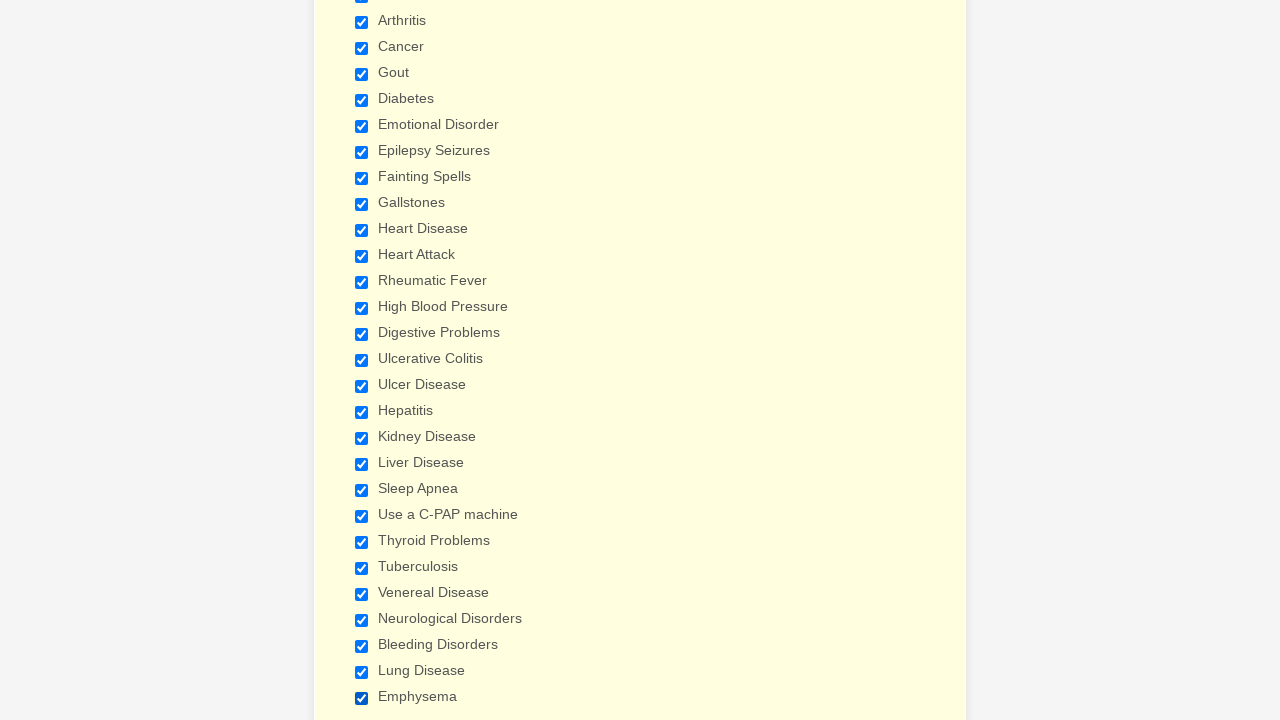

Cleared cookies from context
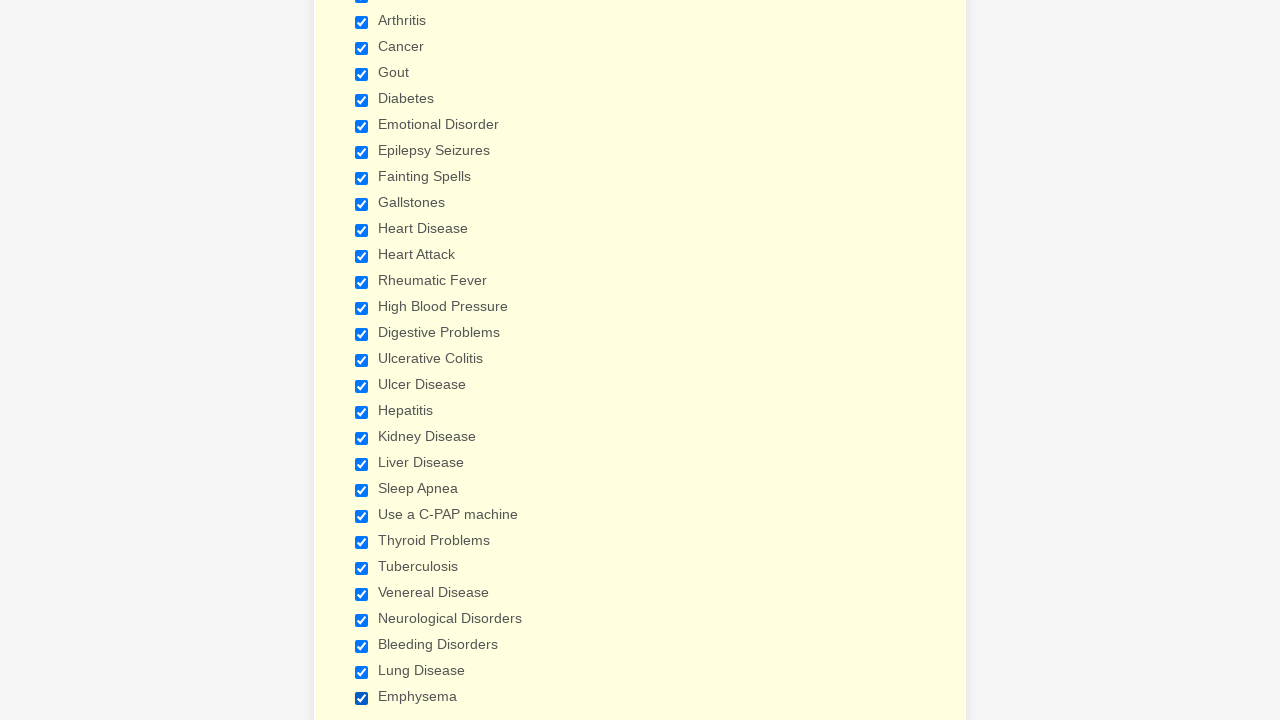

Refreshed the page to reset form state
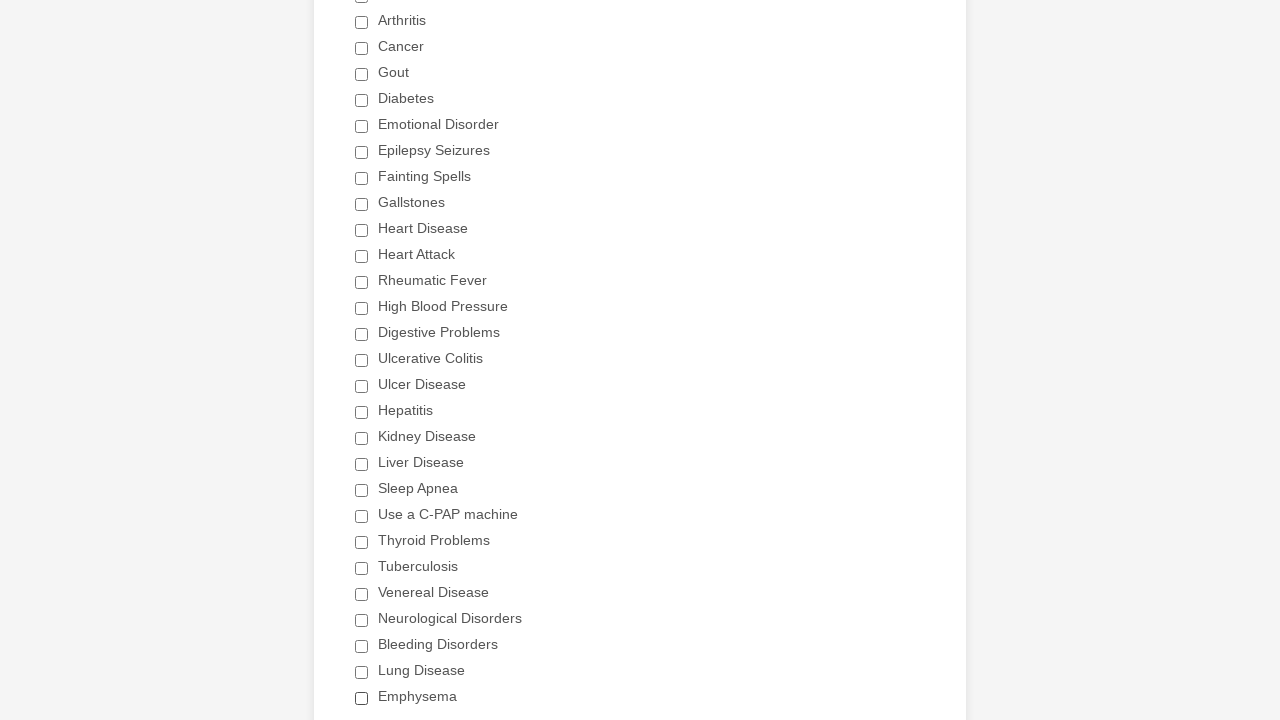

Re-located all checkboxes after page refresh
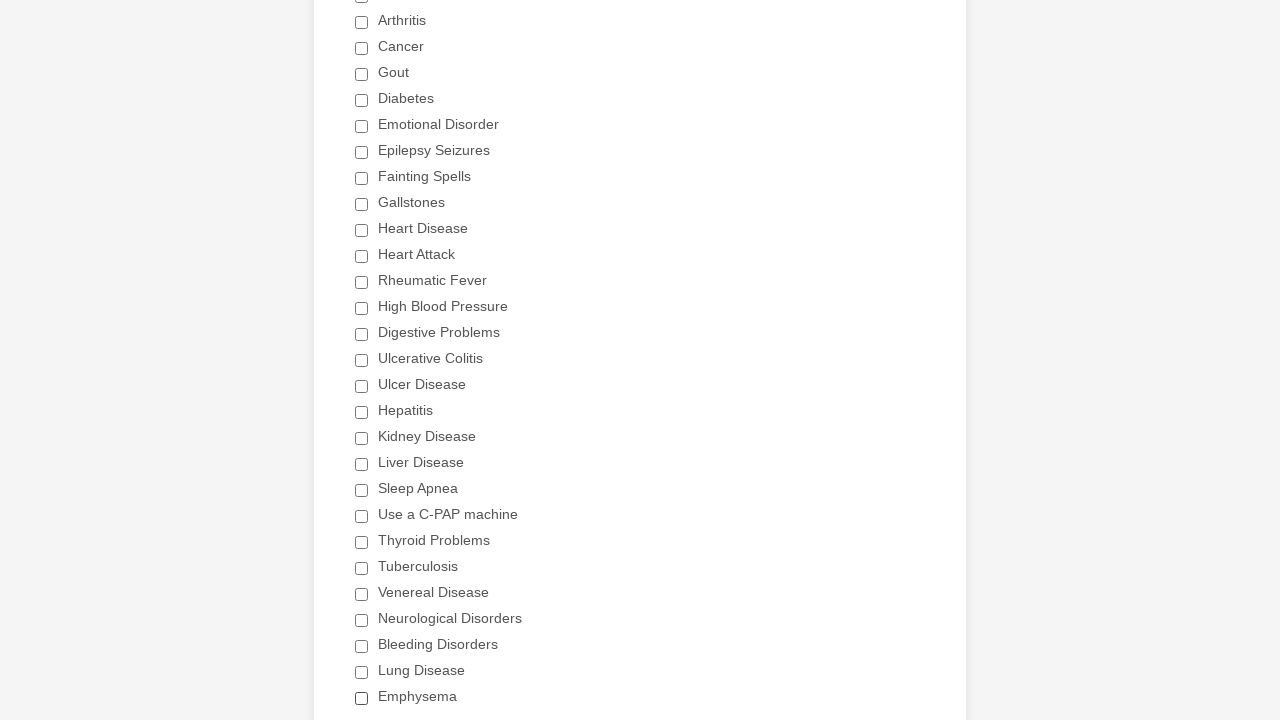

Confirmed 29 checkboxes present after refresh
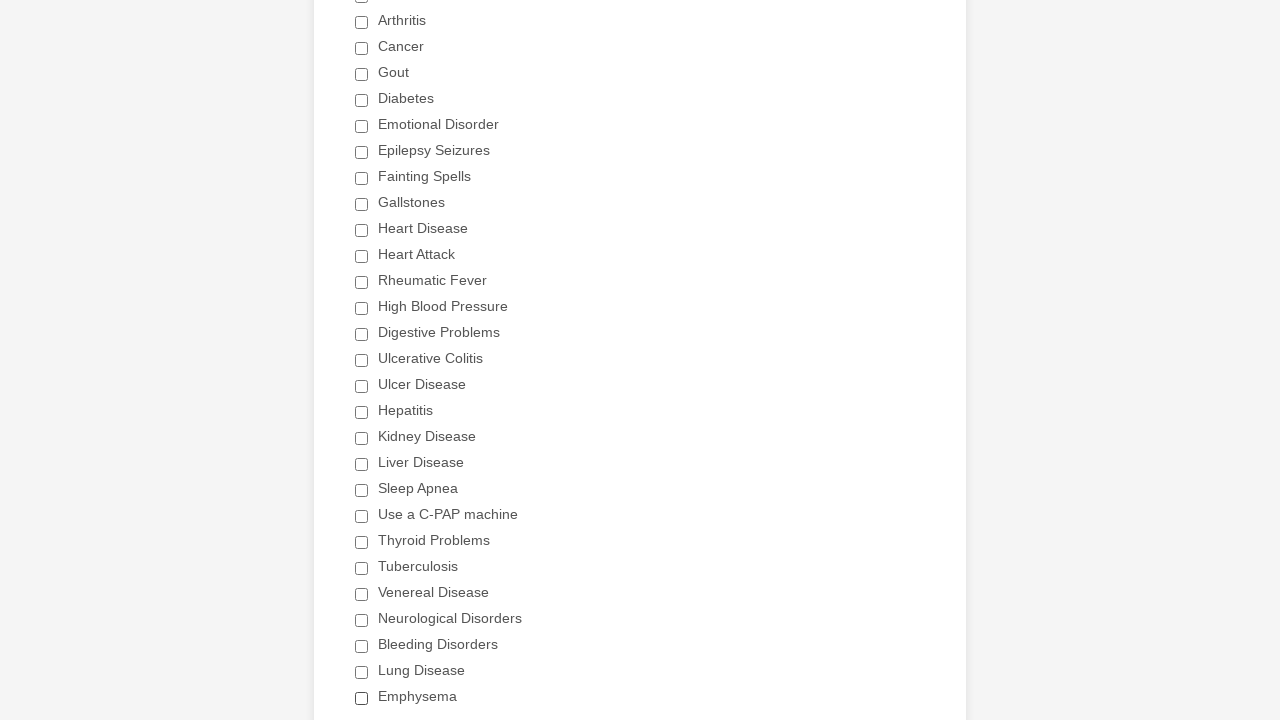

Processed checkbox 1: value='Anemia'
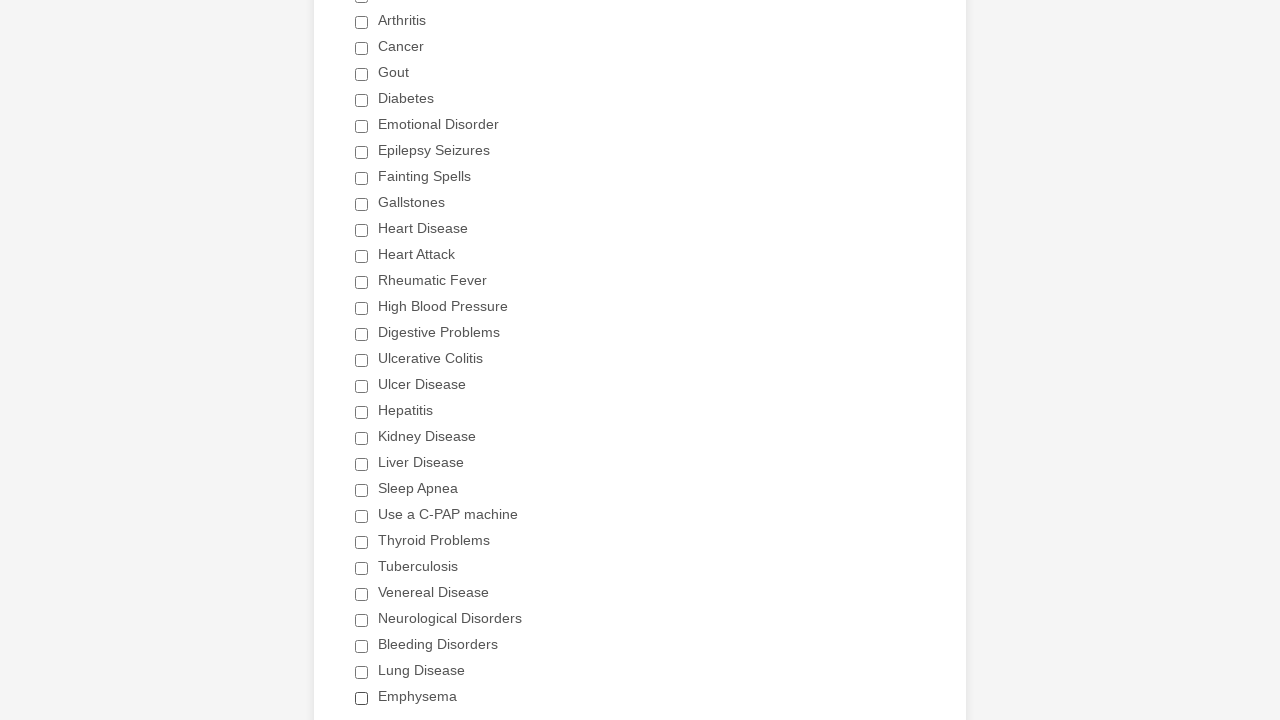

Processed checkbox 2: value='Asthma'
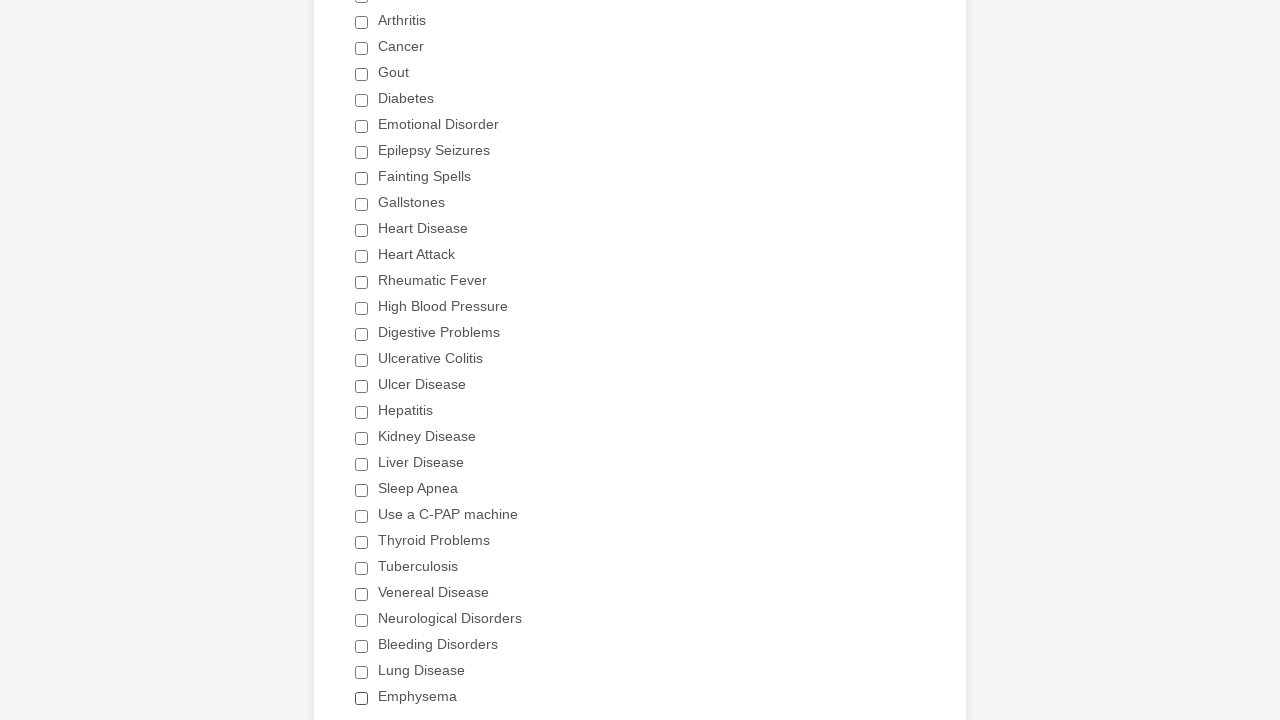

Processed checkbox 3: value='Arthritis'
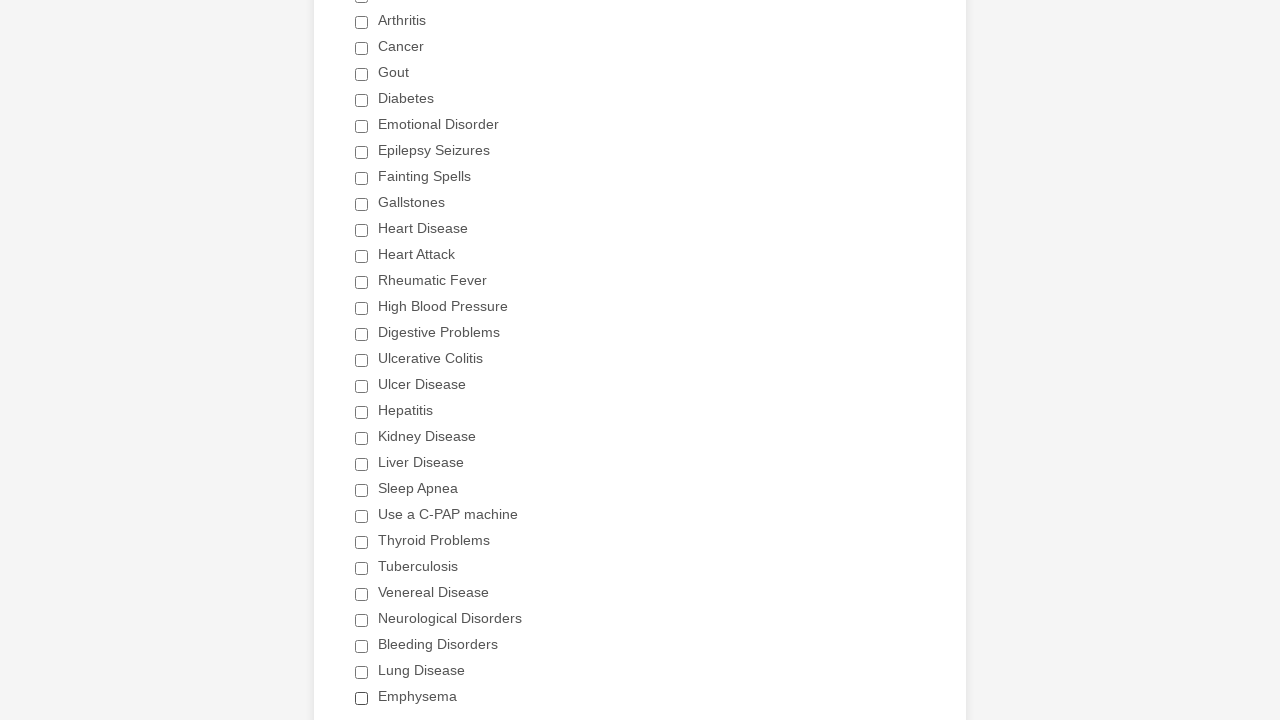

Processed checkbox 4: value='Cancer'
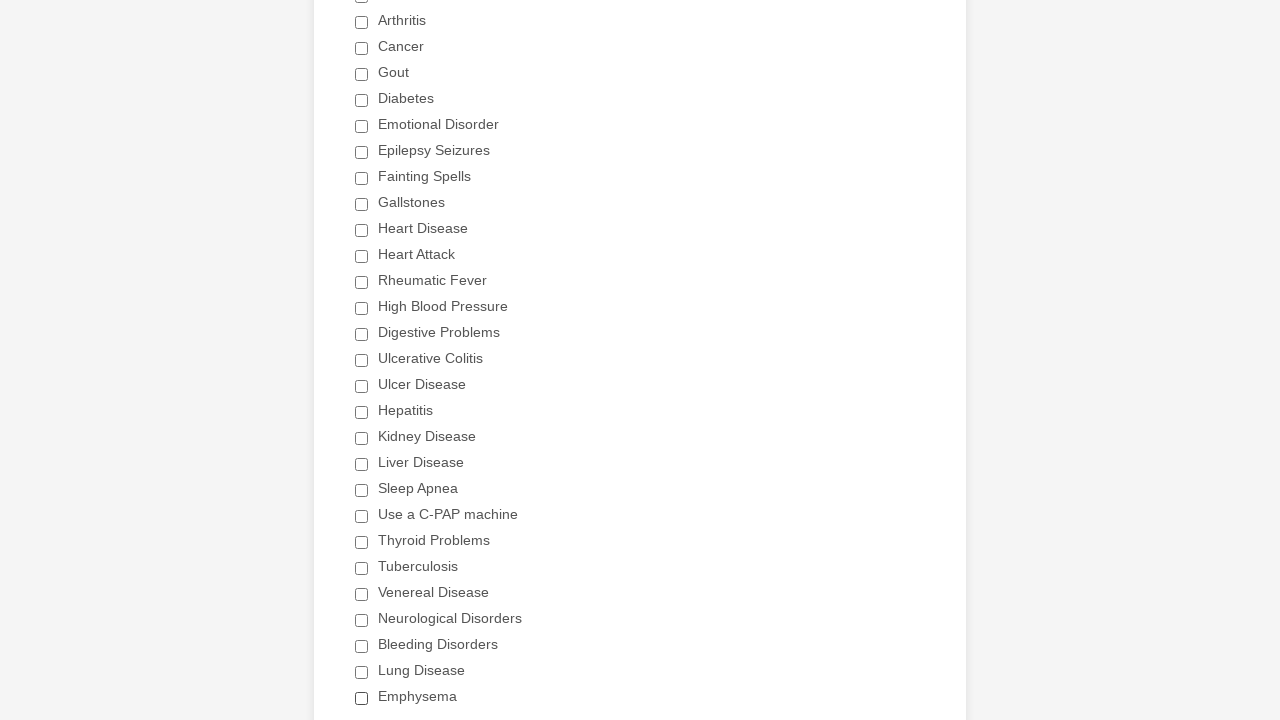

Processed checkbox 5: value='Gout'
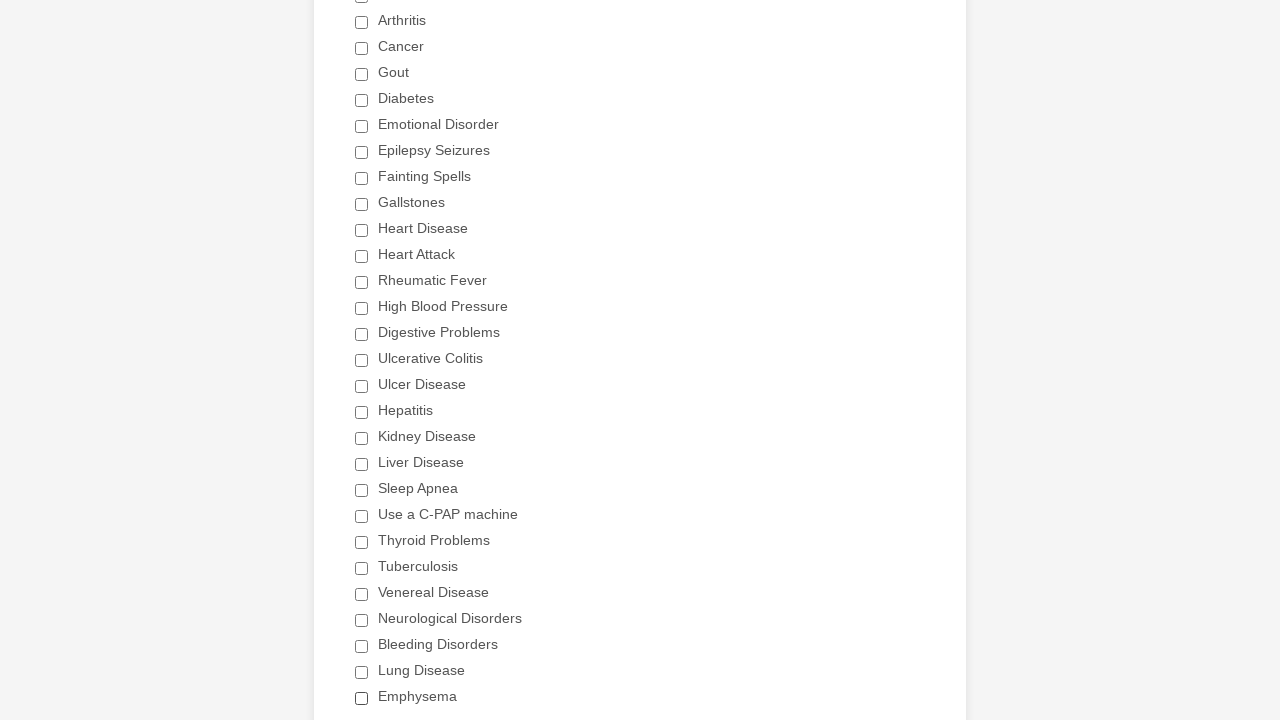

Processed checkbox 6: value='Diabetes'
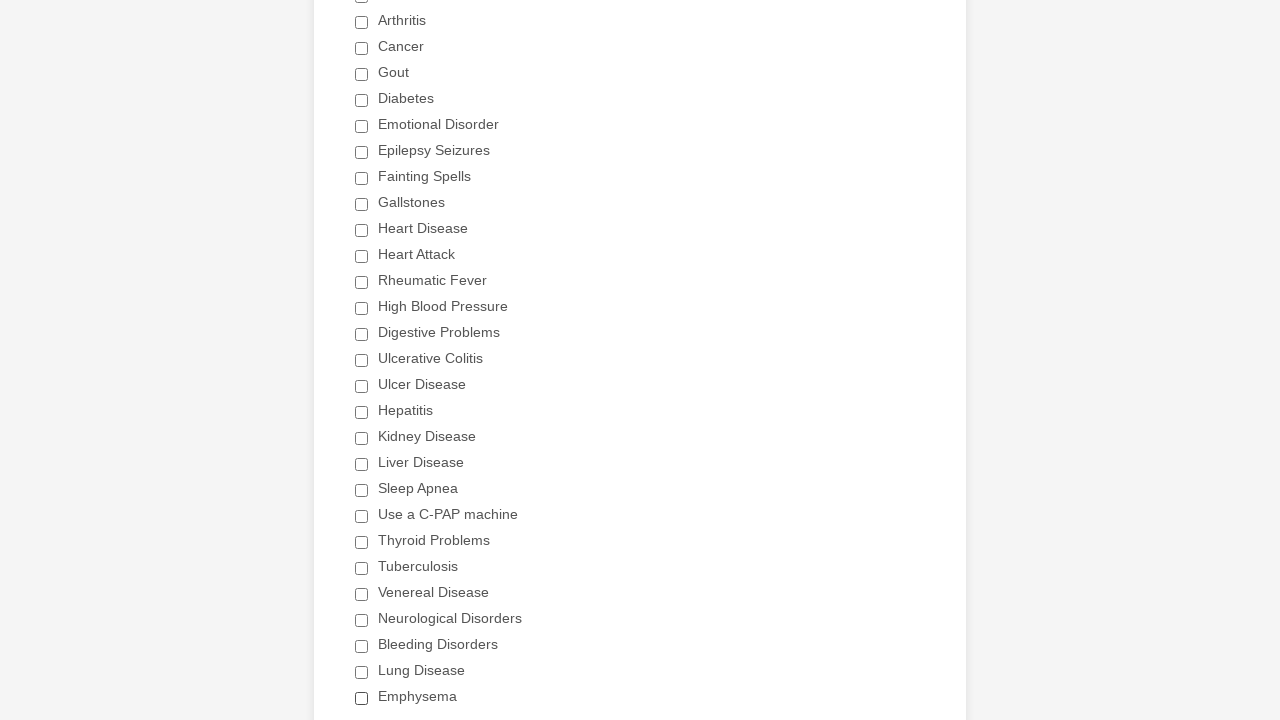

Processed checkbox 7: value='Emotional Disorder'
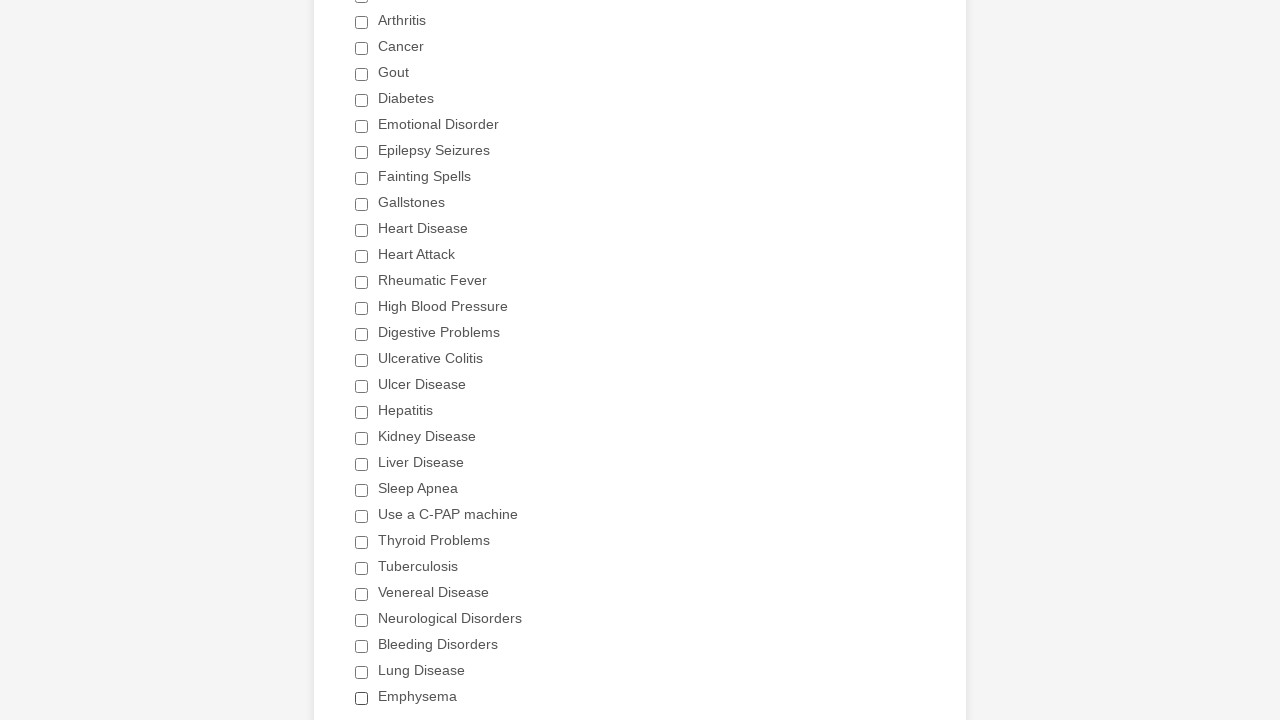

Processed checkbox 8: value='Epilepsy Seizures'
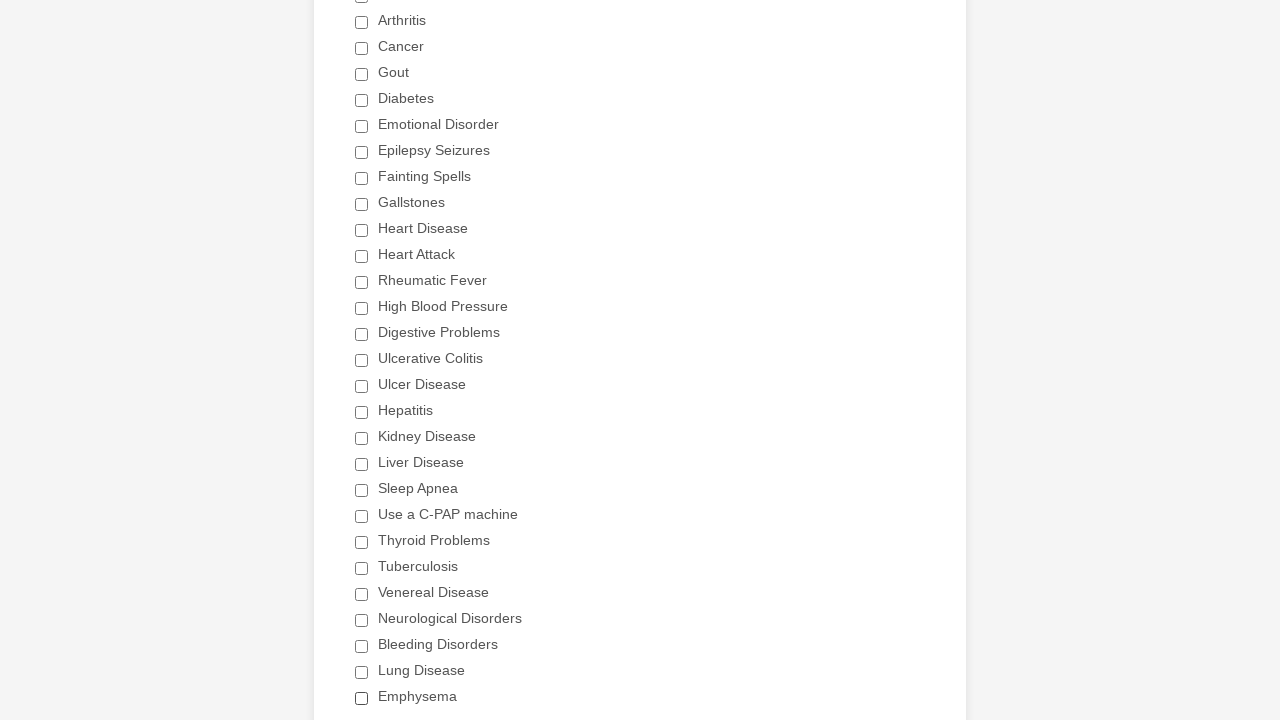

Processed checkbox 9: value='Fainting Spells'
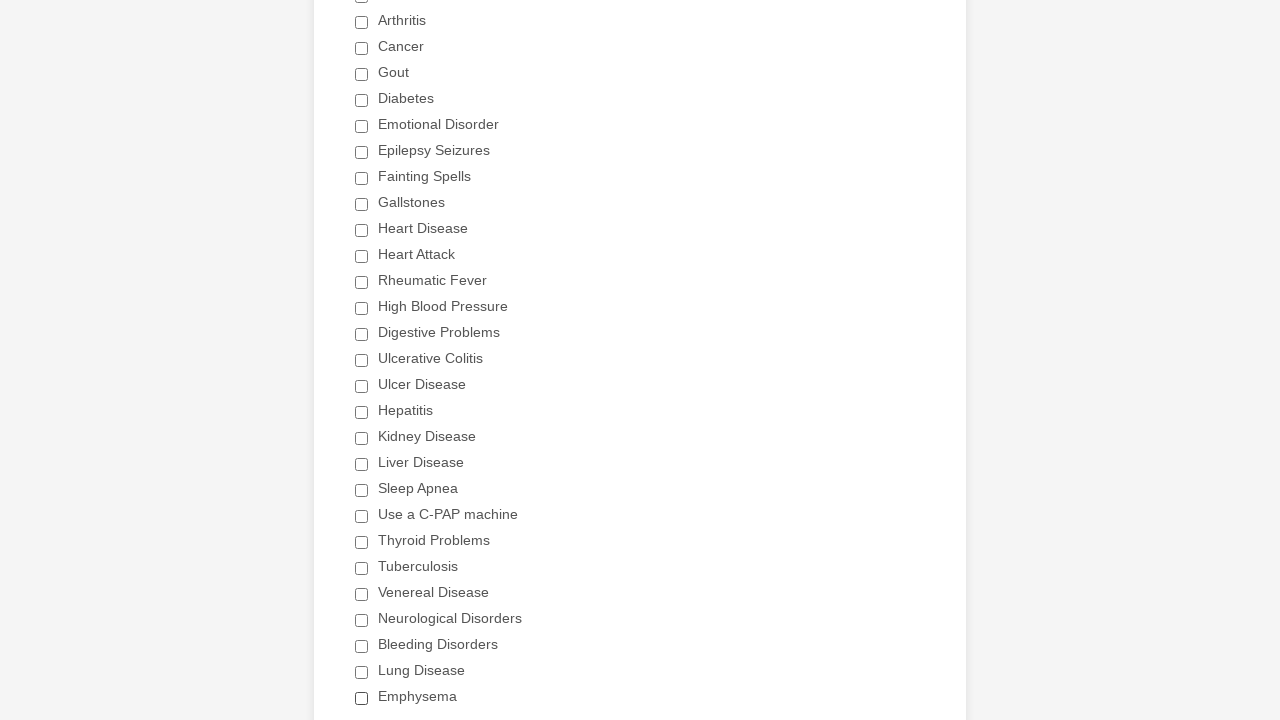

Processed checkbox 10: value='Gallstones'
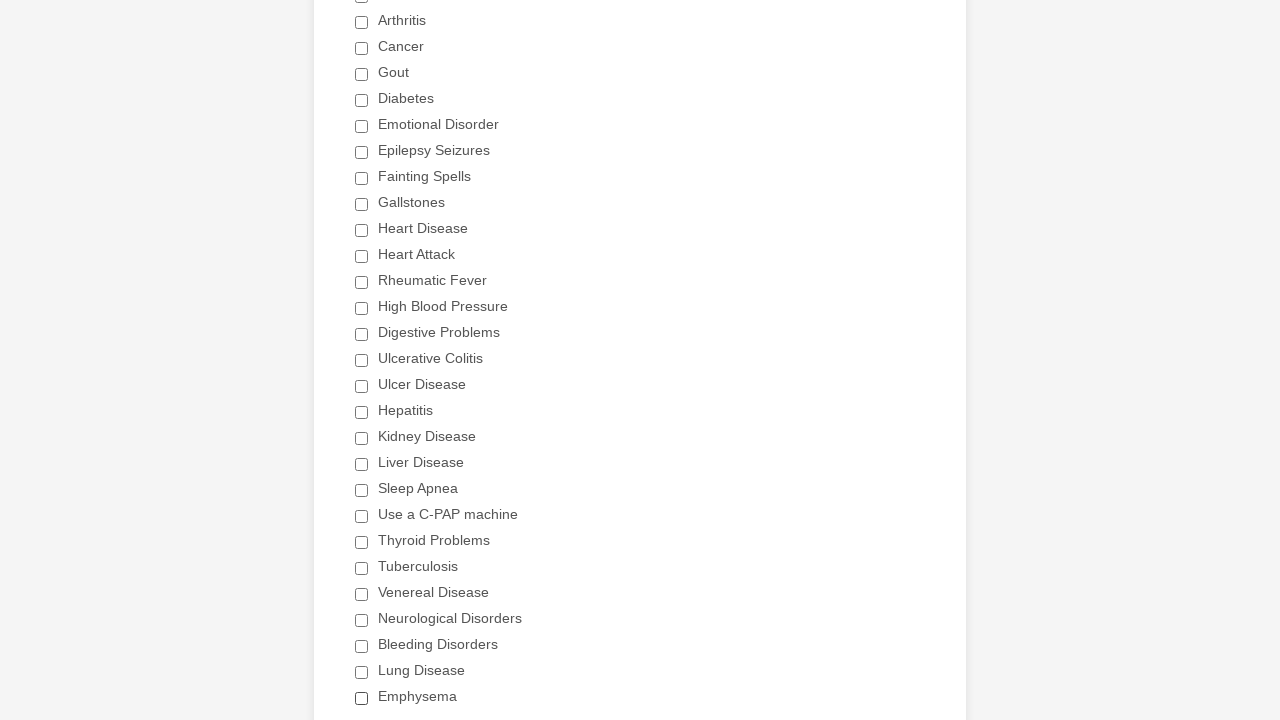

Processed checkbox 11: value='Heart Disease'
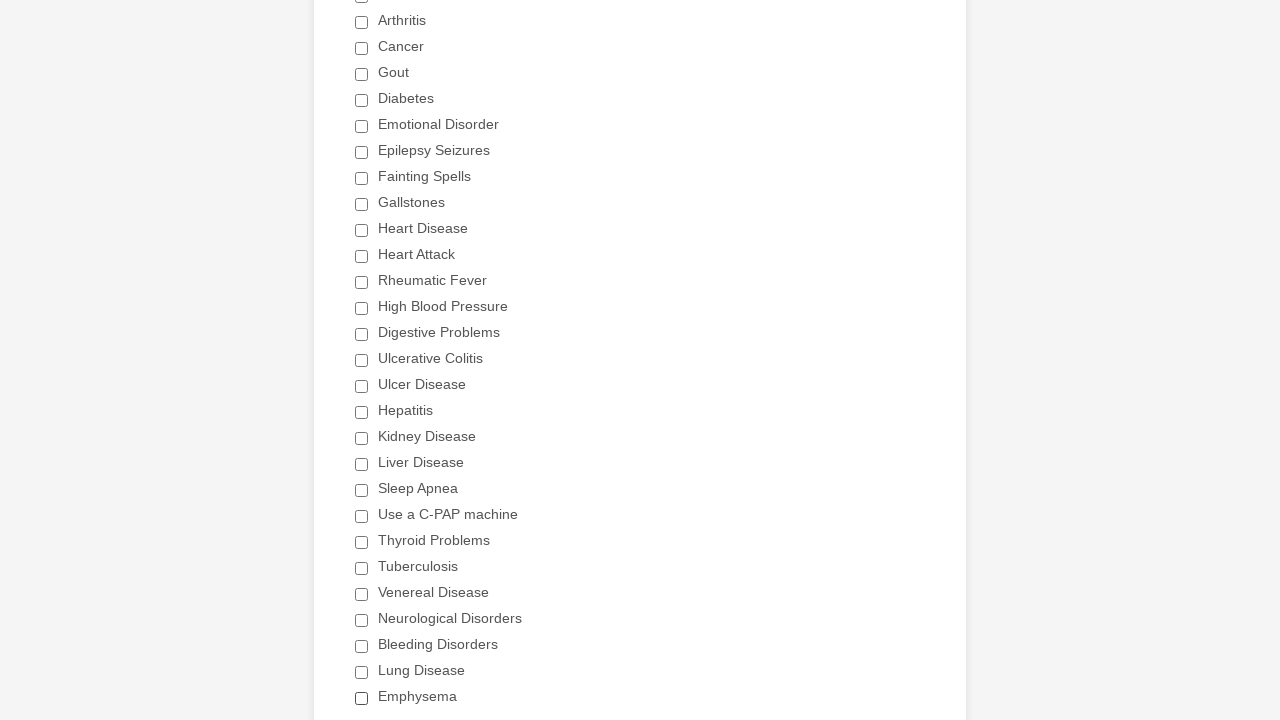

Processed checkbox 12: value='Heart Attack' at (362, 256) on div.form-single-column input[type='checkbox'] >> nth=11
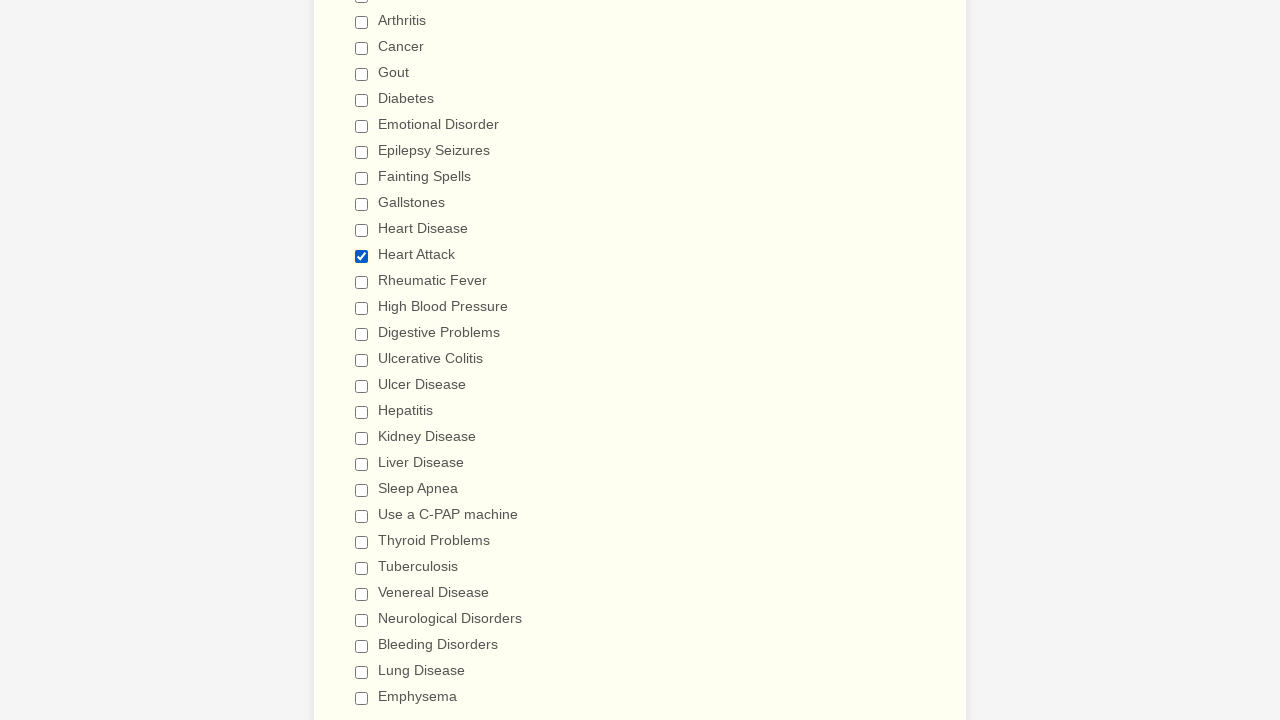

Processed checkbox 13: value='Rheumatic Fever'
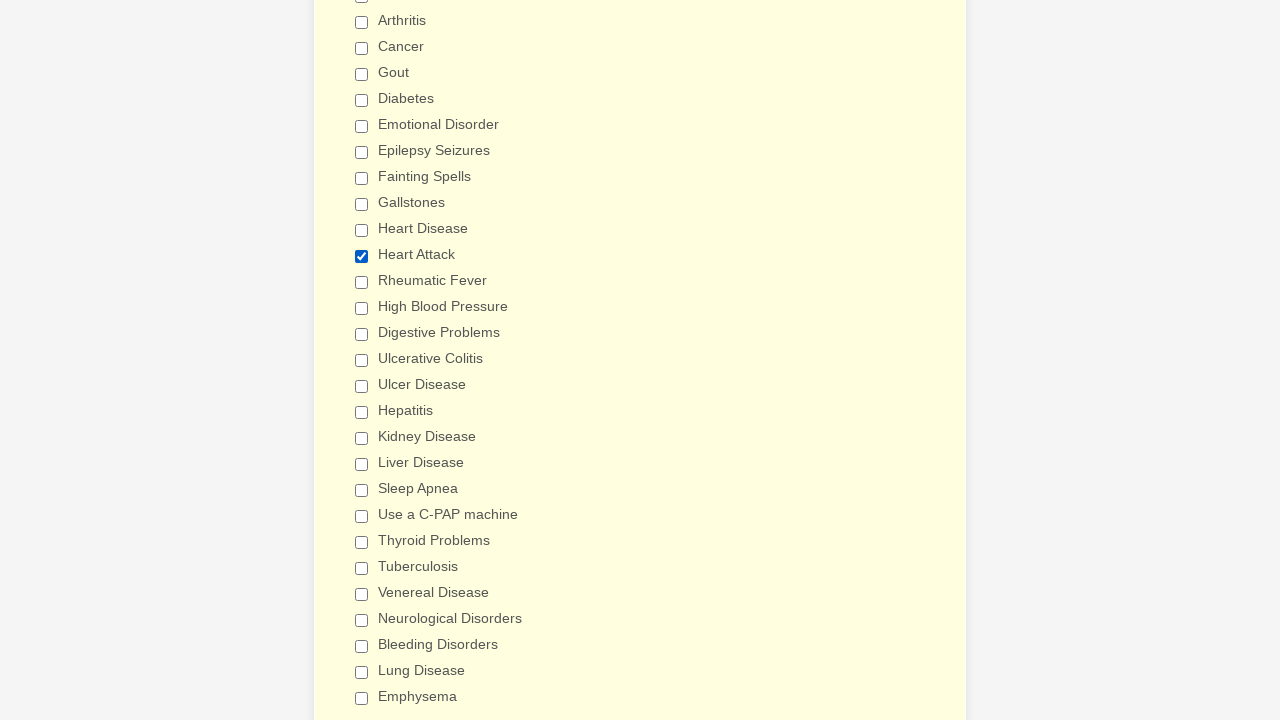

Processed checkbox 14: value='High Blood Pressure'
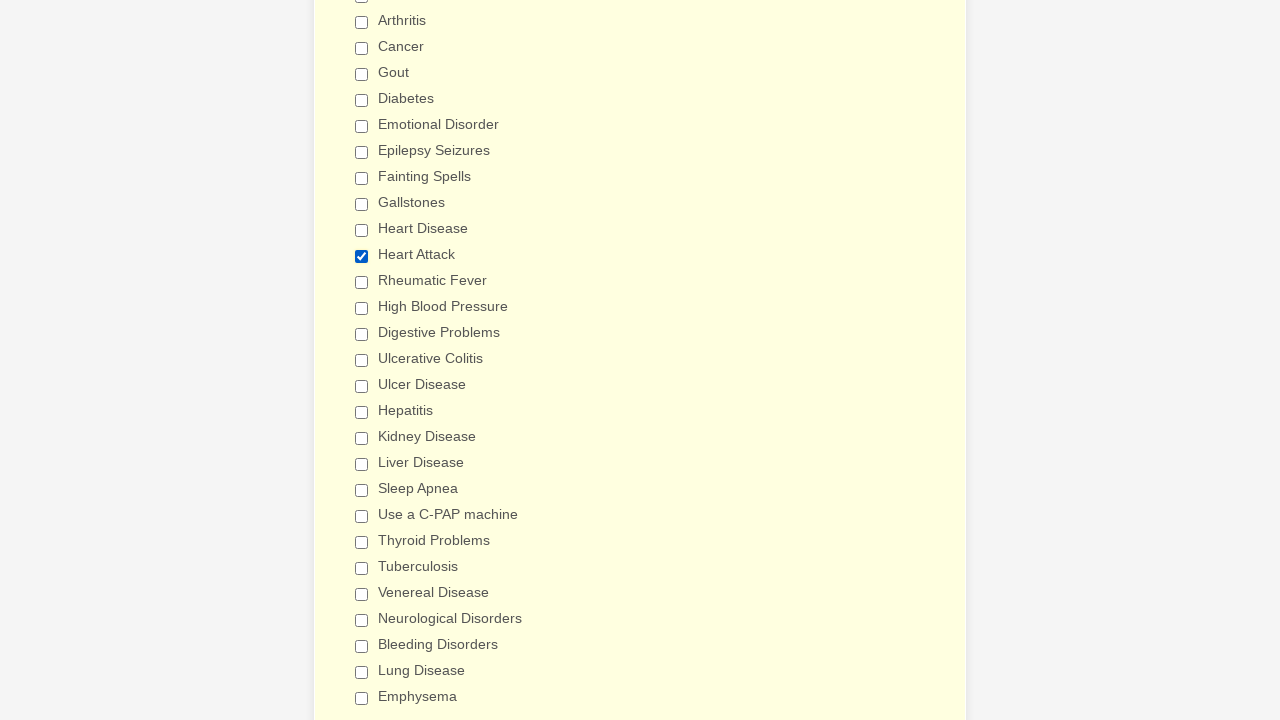

Processed checkbox 15: value='Digestive Problems'
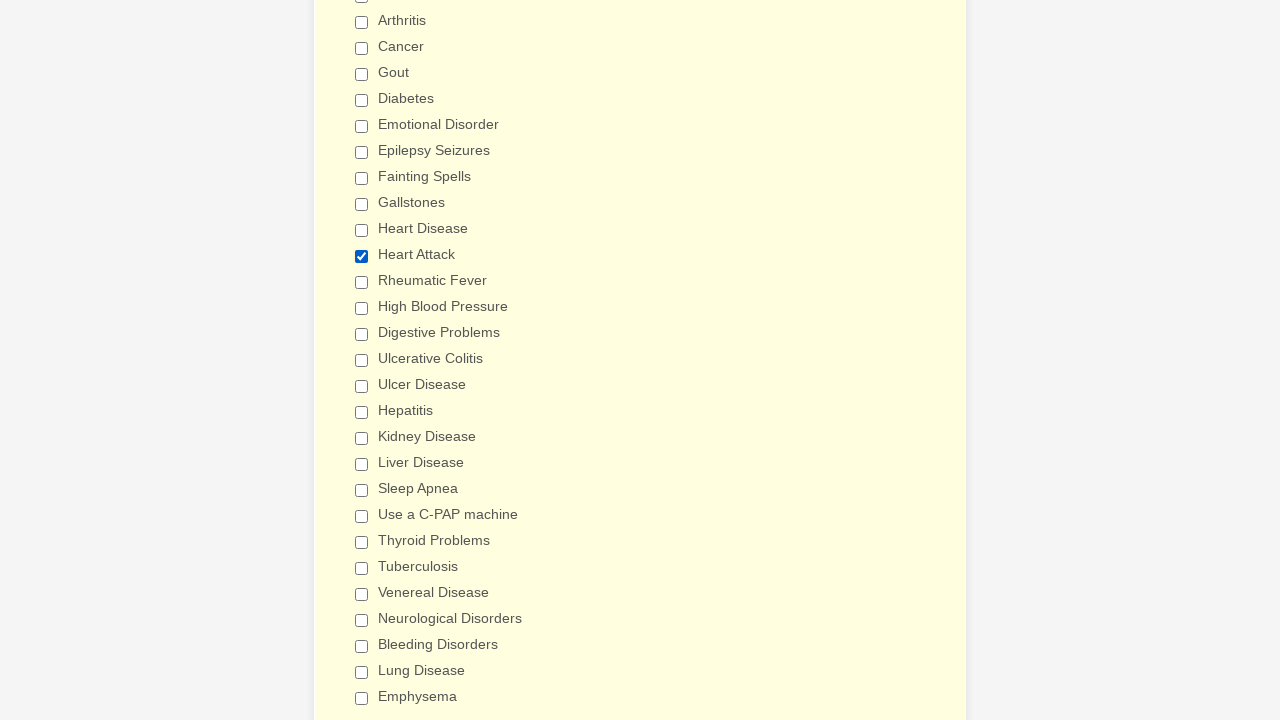

Processed checkbox 16: value='Ulcerative Colitis'
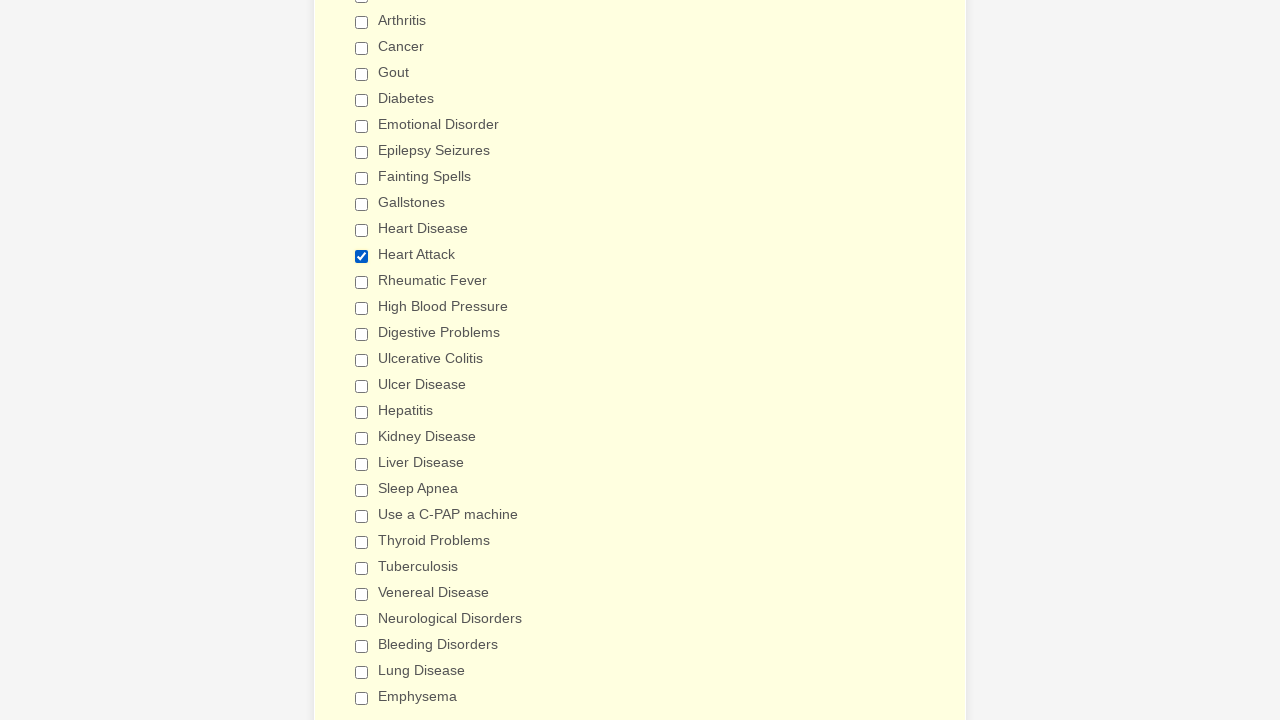

Processed checkbox 17: value='Ulcer Disease'
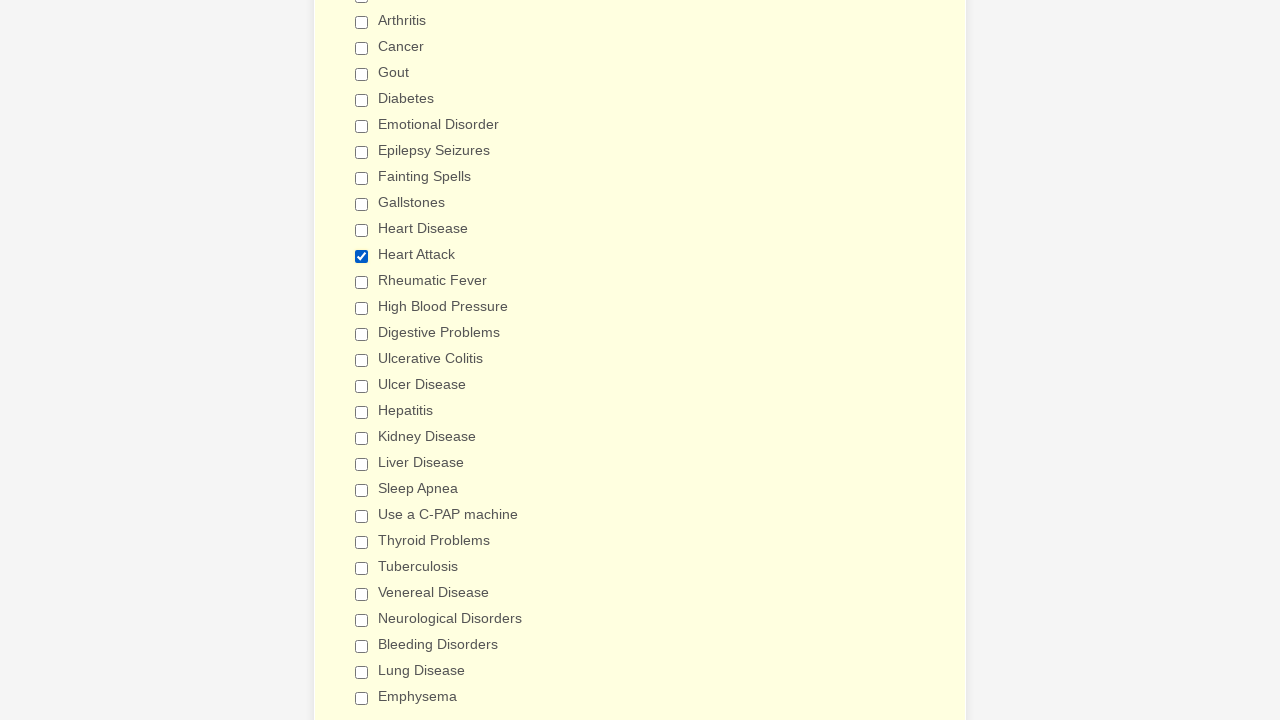

Processed checkbox 18: value='Hepatitis'
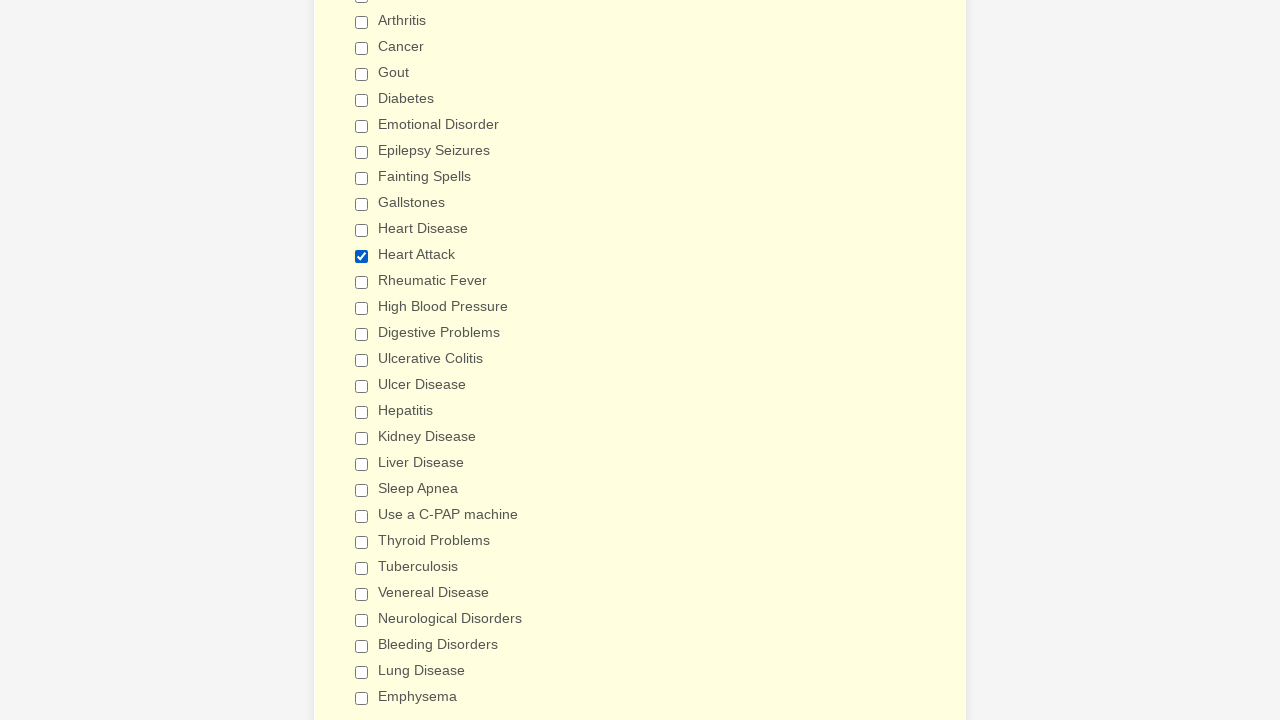

Processed checkbox 19: value='Kidney Disease'
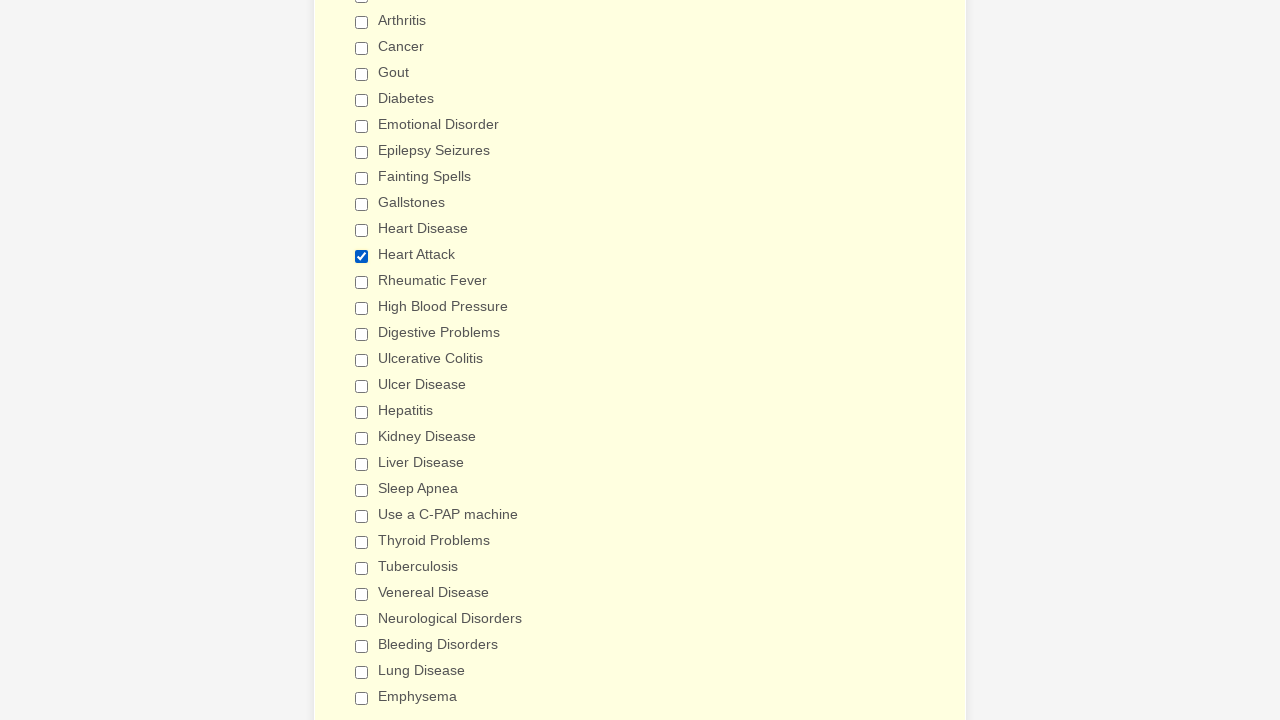

Processed checkbox 20: value='Liver Disease'
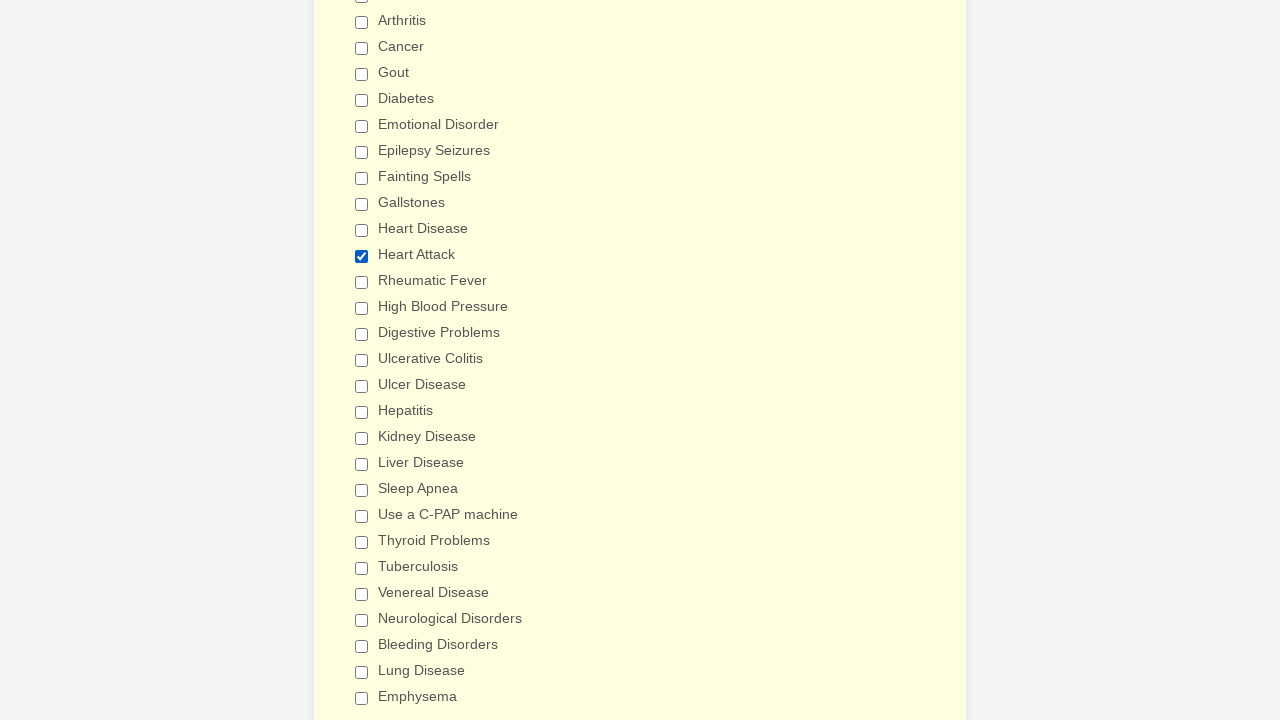

Processed checkbox 21: value='Sleep Apnea'
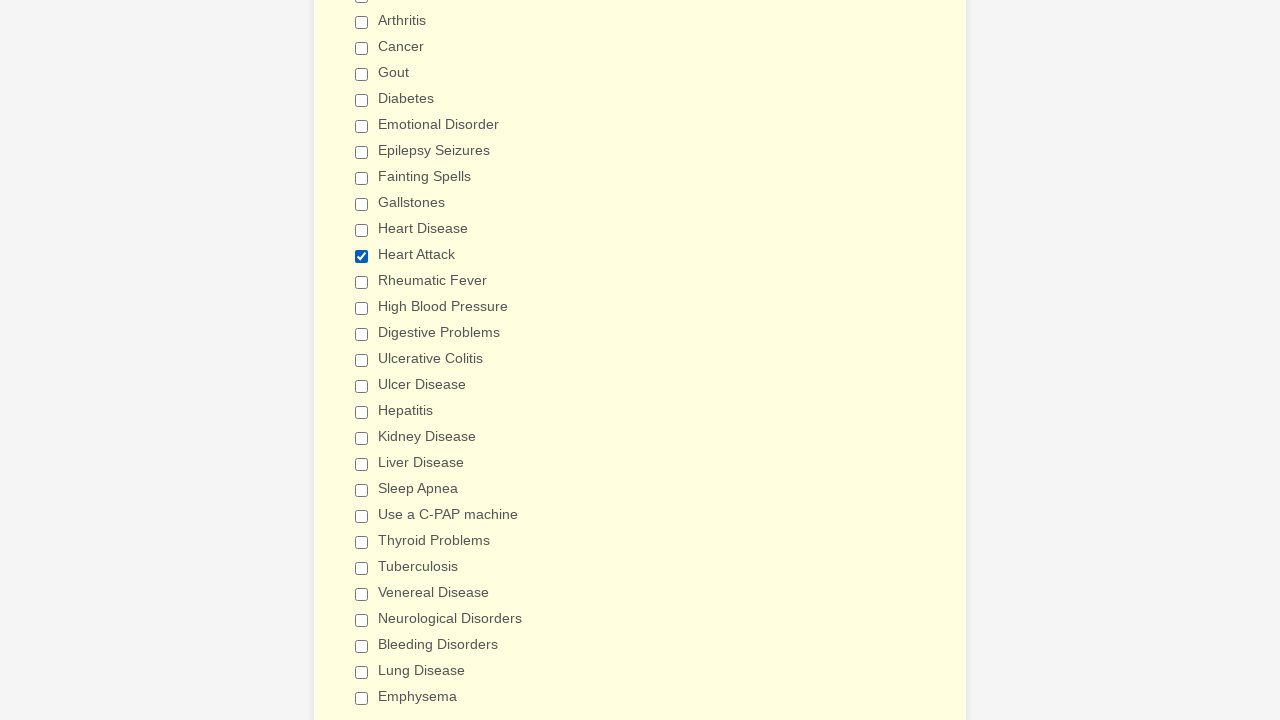

Processed checkbox 22: value='Use a C-PAP machine'
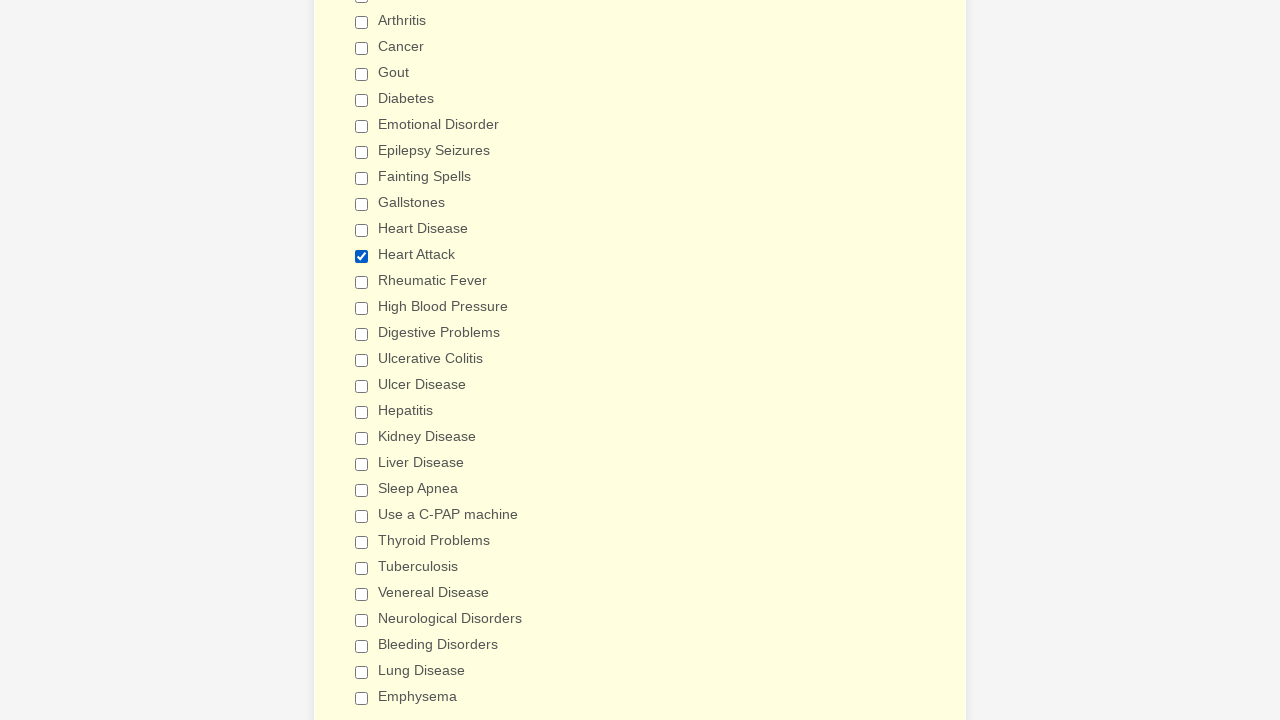

Processed checkbox 23: value='Thyroid Problems'
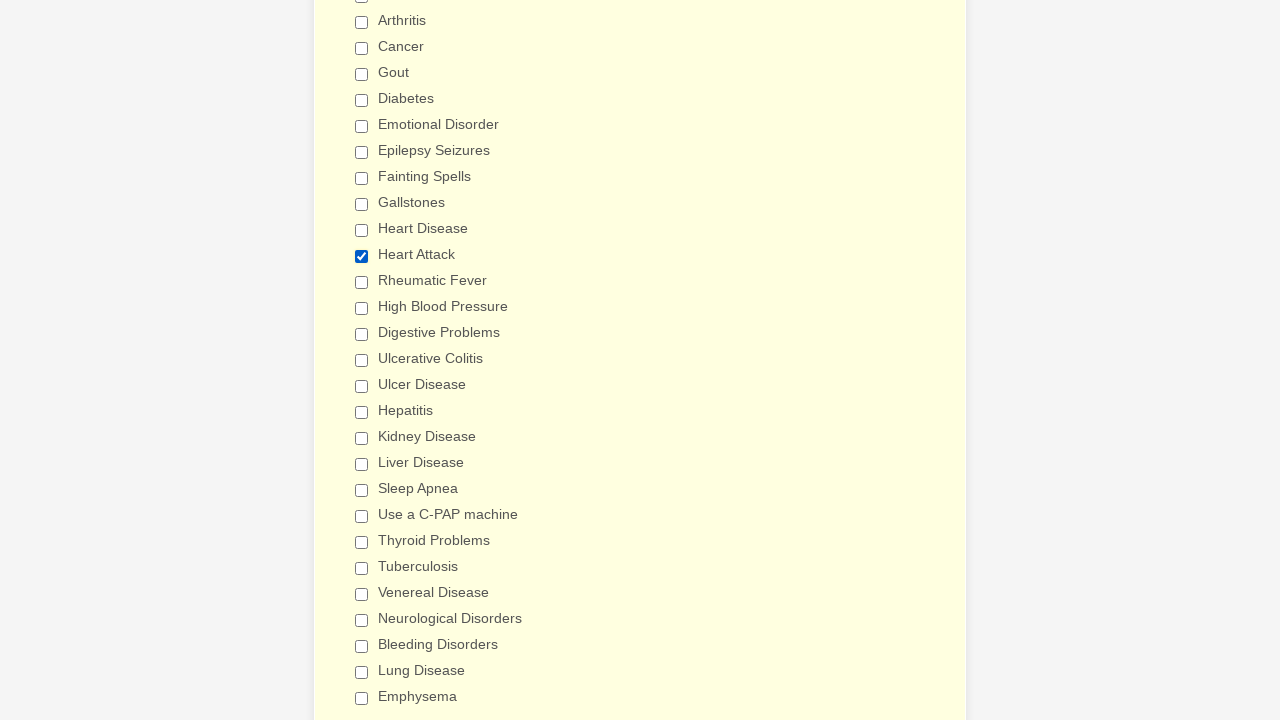

Processed checkbox 24: value='Tuberculosis'
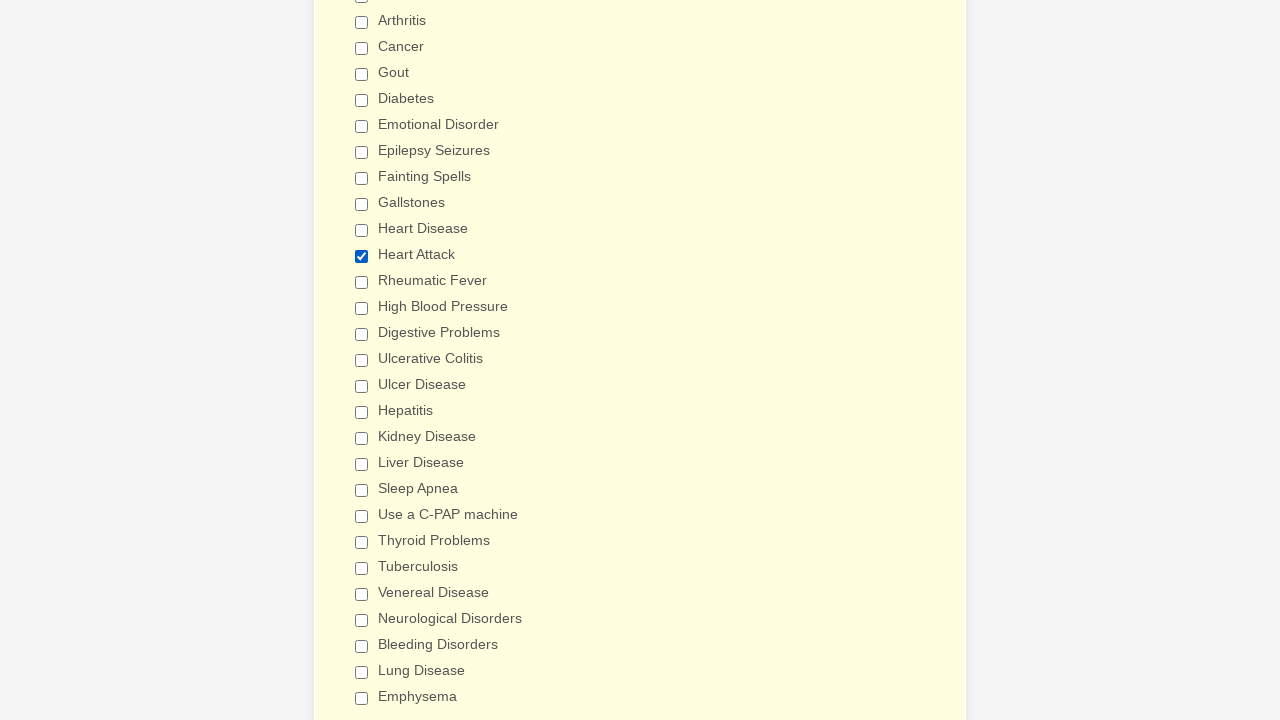

Processed checkbox 25: value='Venereal Disease'
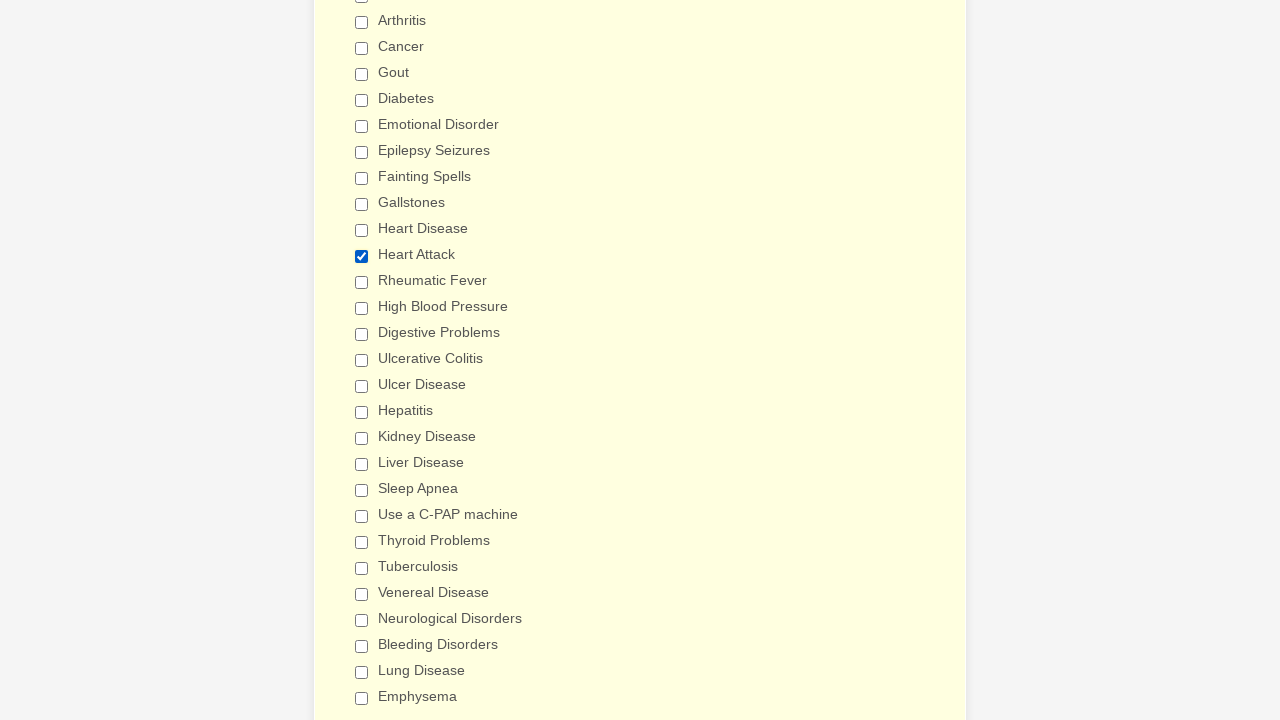

Processed checkbox 26: value='Neurological Disorders'
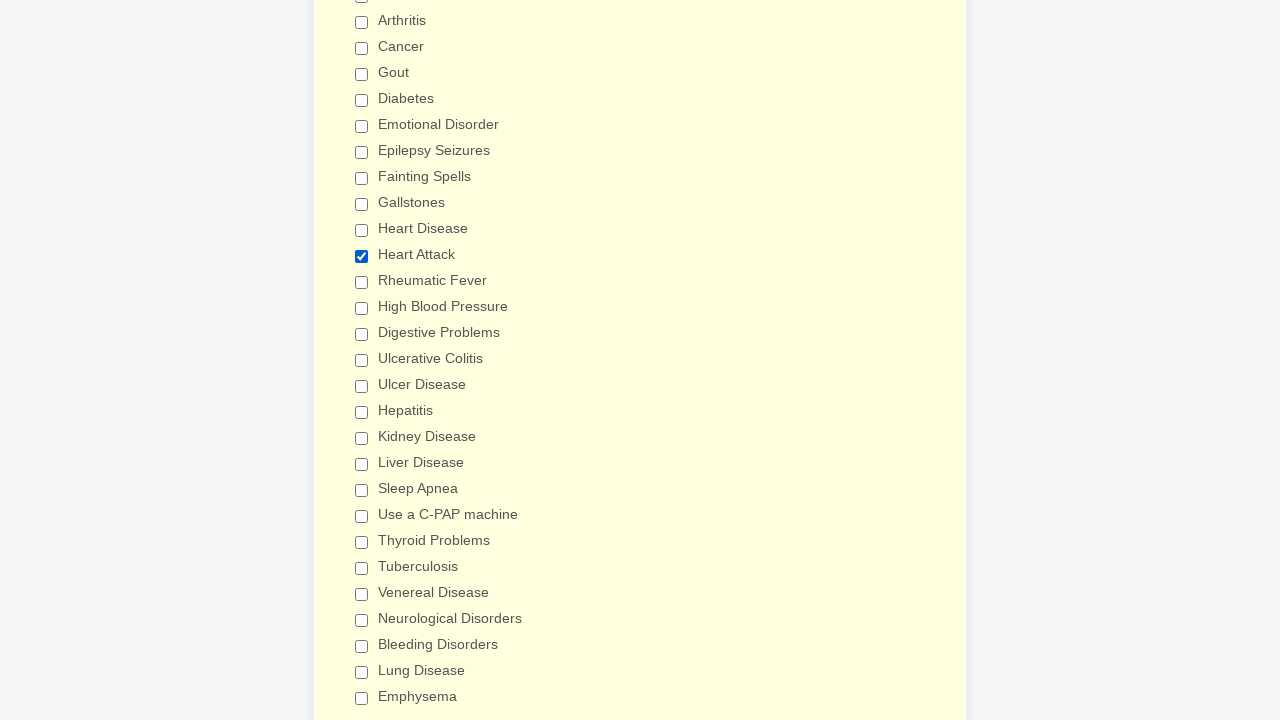

Processed checkbox 27: value='Bleeding Disorders'
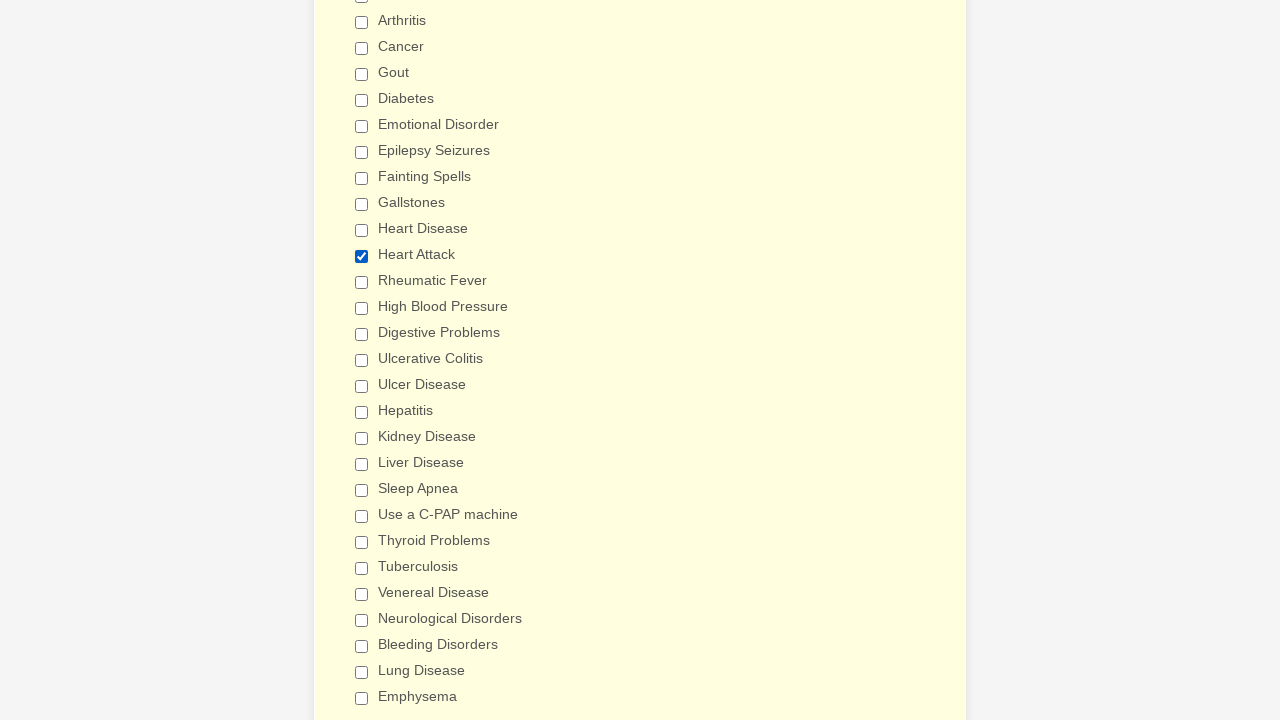

Processed checkbox 28: value='Lung Disease'
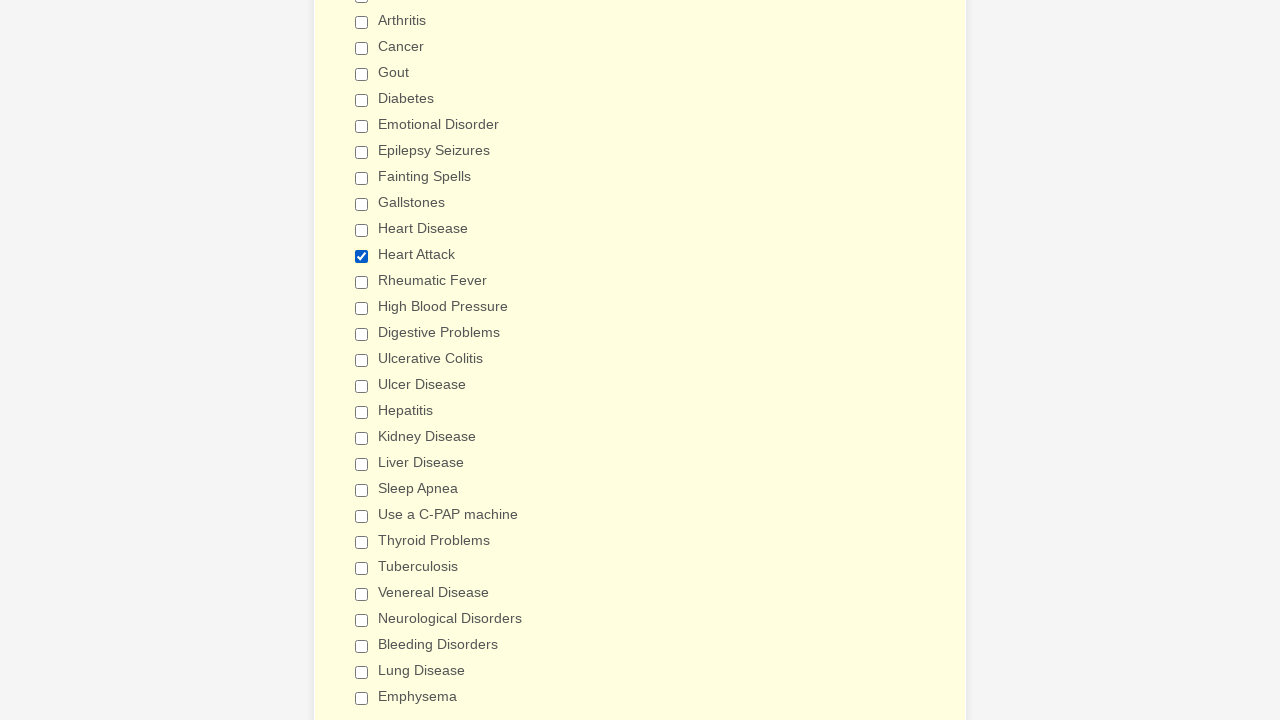

Processed checkbox 29: value='Emphysema'
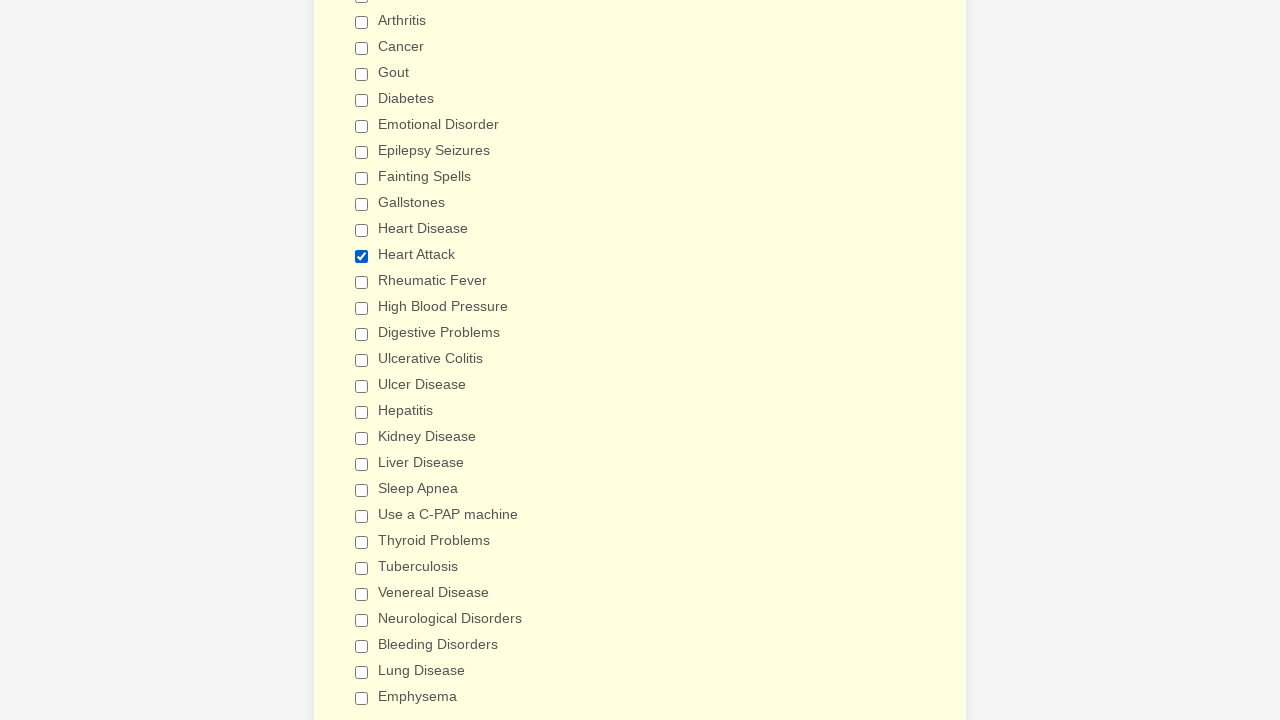

Verified only 'Heart Attack' checkbox is selected and all others are unchecked
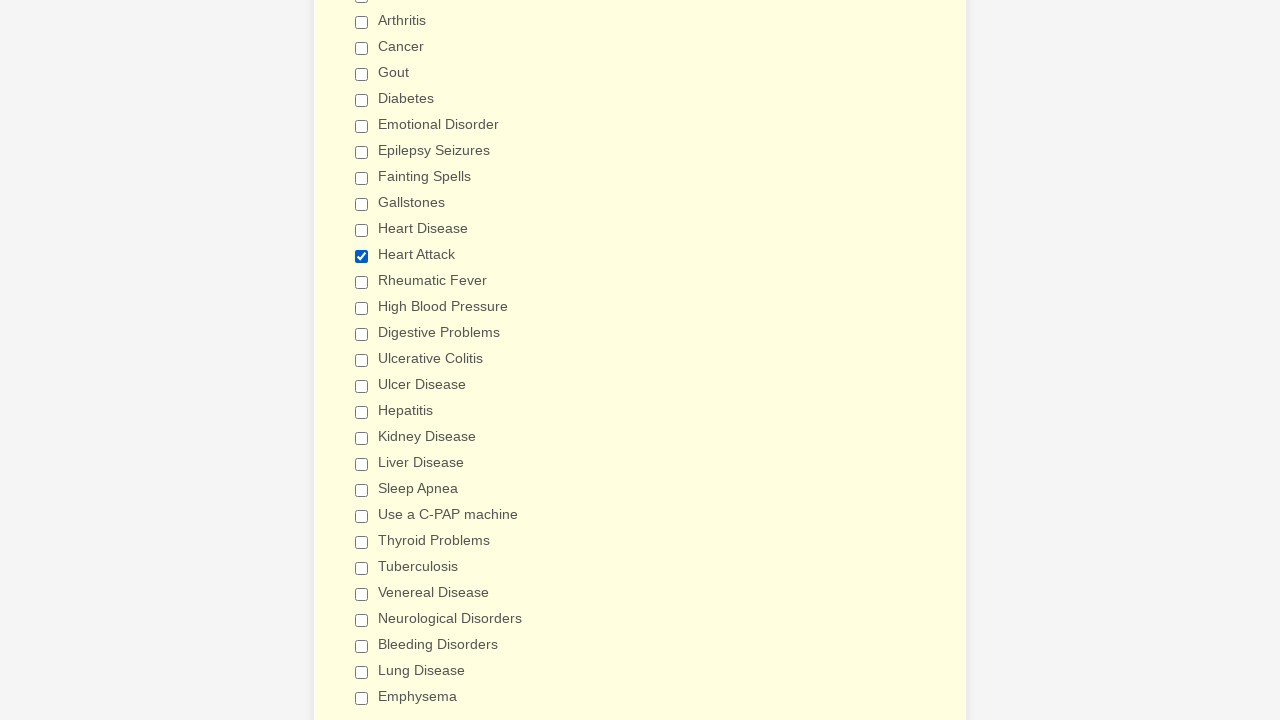

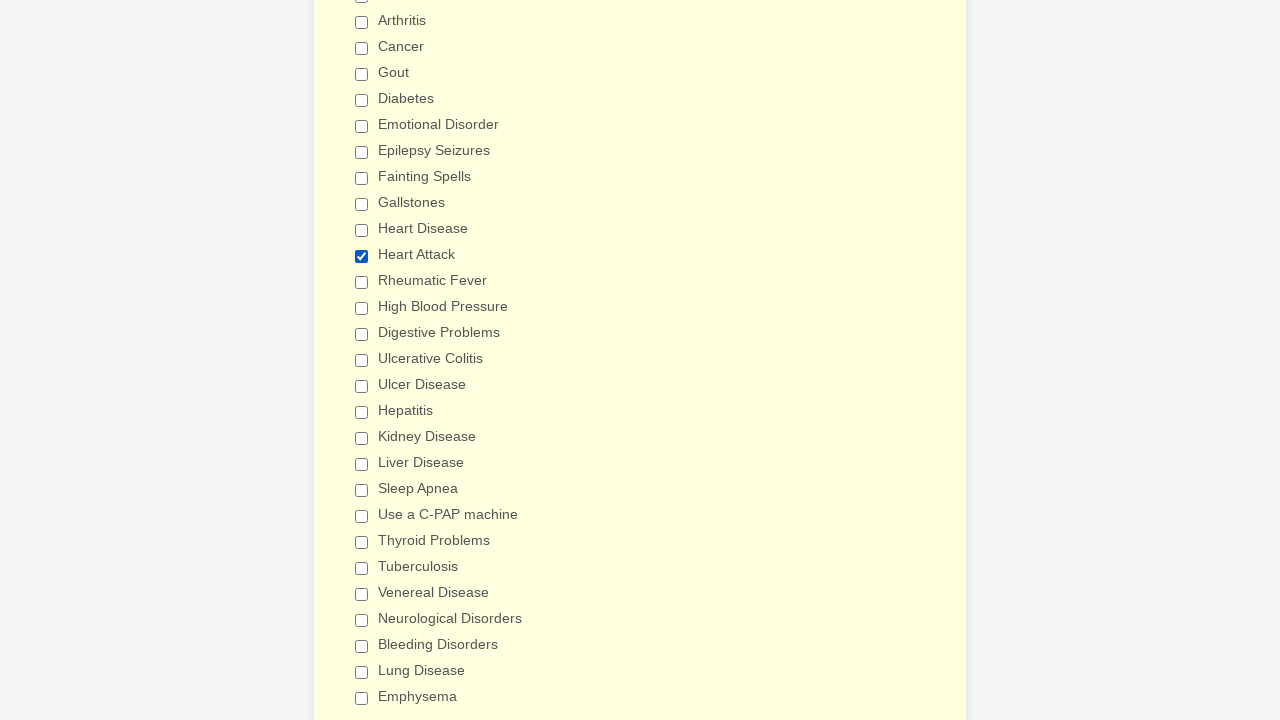